Tests selecting all checkboxes on the page, verifying they are selected, then deselecting all checkboxes

Starting URL: https://automationfc.github.io/multiple-fields/

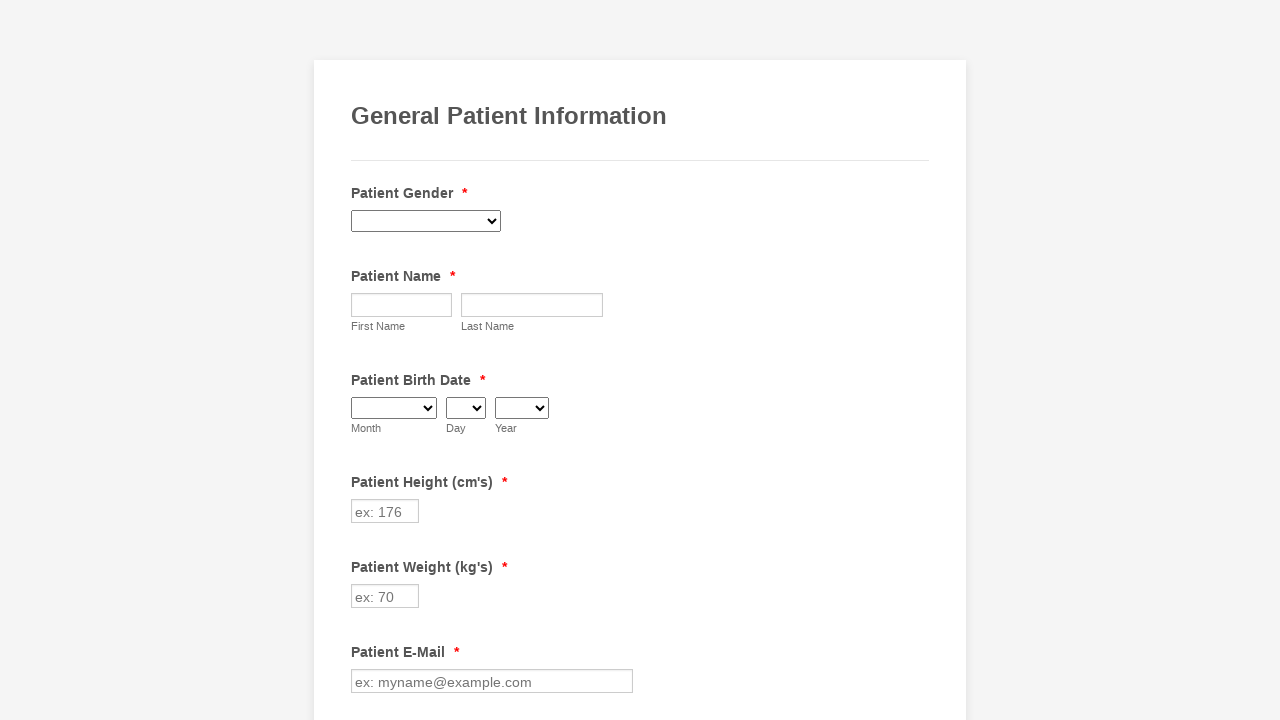

Navigated to Jotform multiple fields page
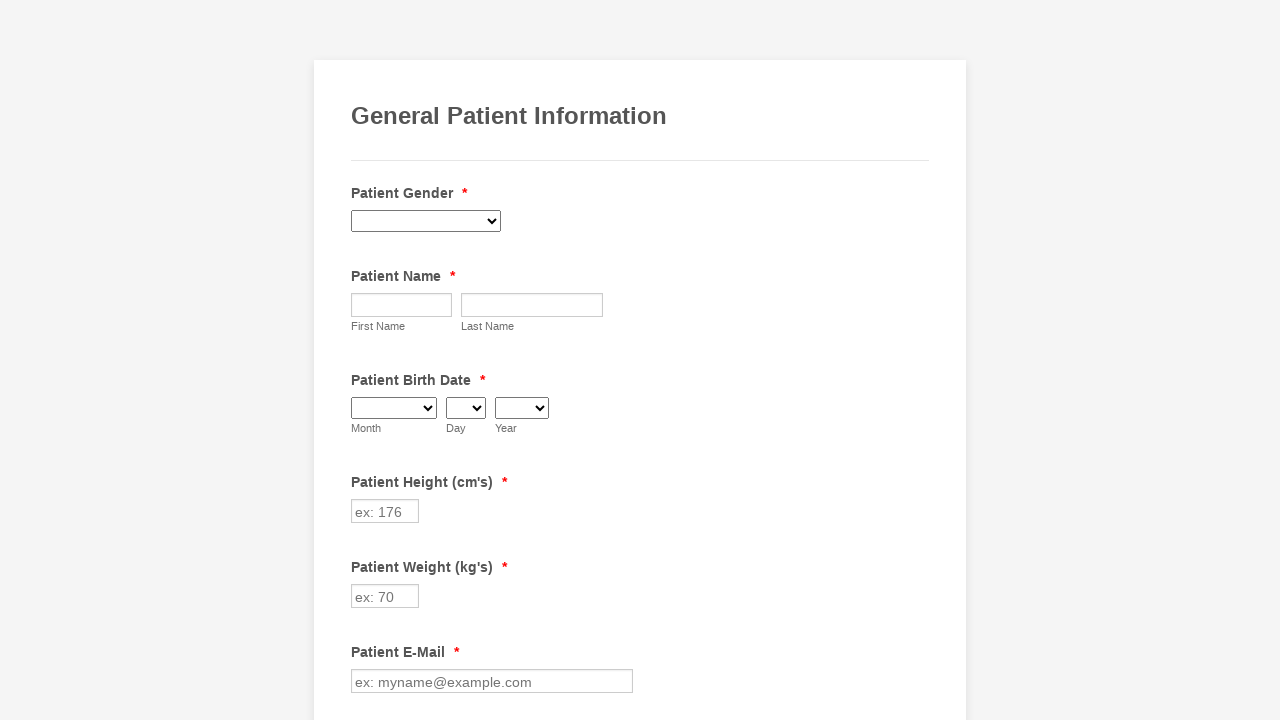

Located all checkboxes on the page
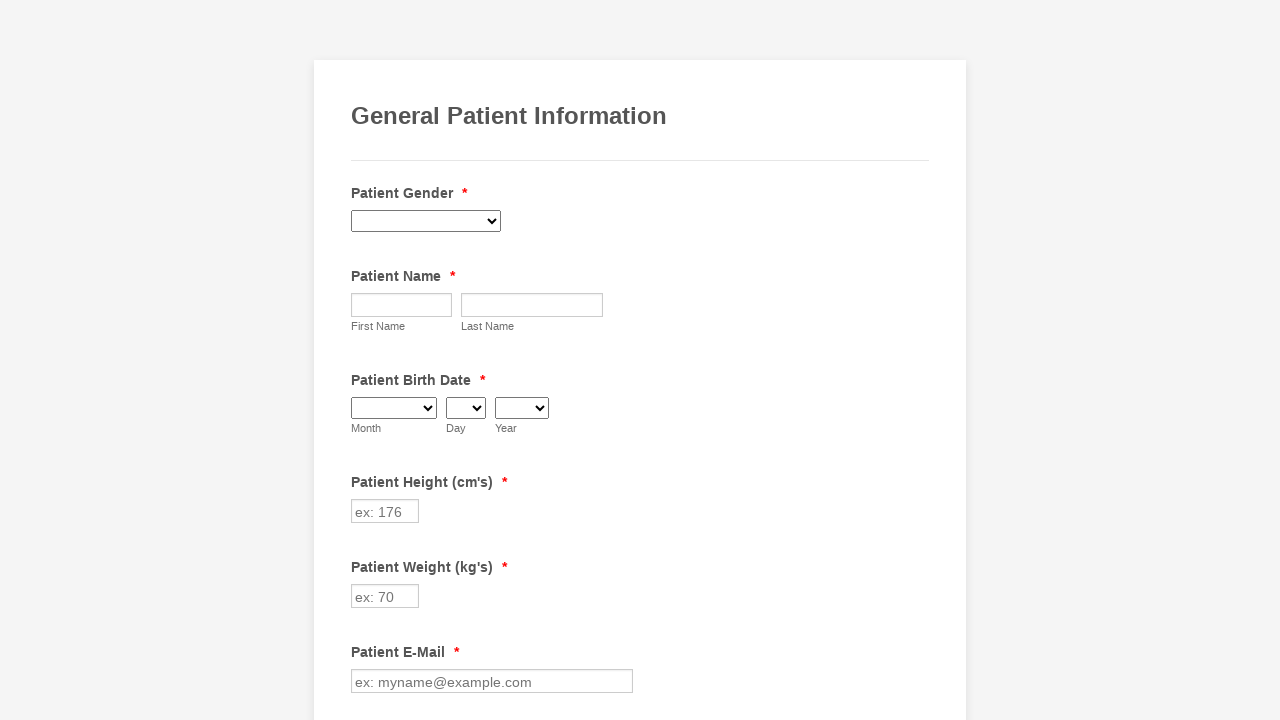

Clicked checkbox to select it at (362, 360) on xpath=//input[@type='checkbox'] >> nth=0
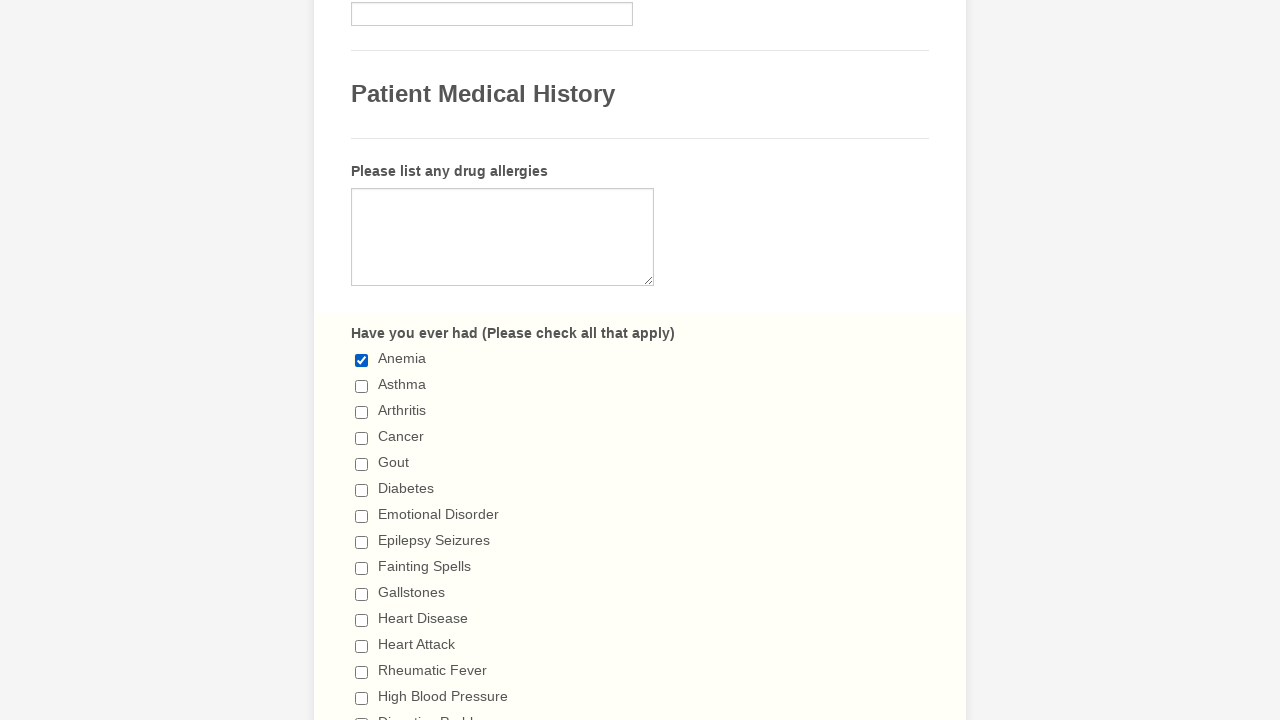

Clicked checkbox to select it at (362, 386) on xpath=//input[@type='checkbox'] >> nth=1
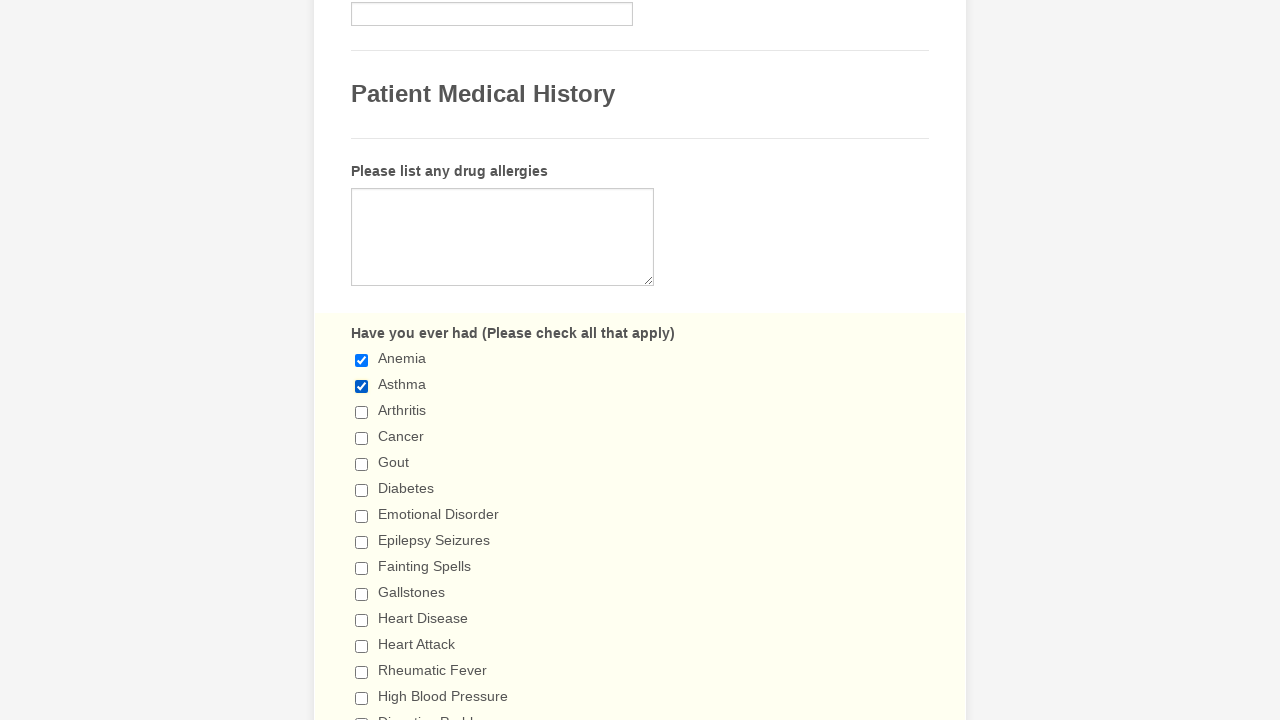

Clicked checkbox to select it at (362, 412) on xpath=//input[@type='checkbox'] >> nth=2
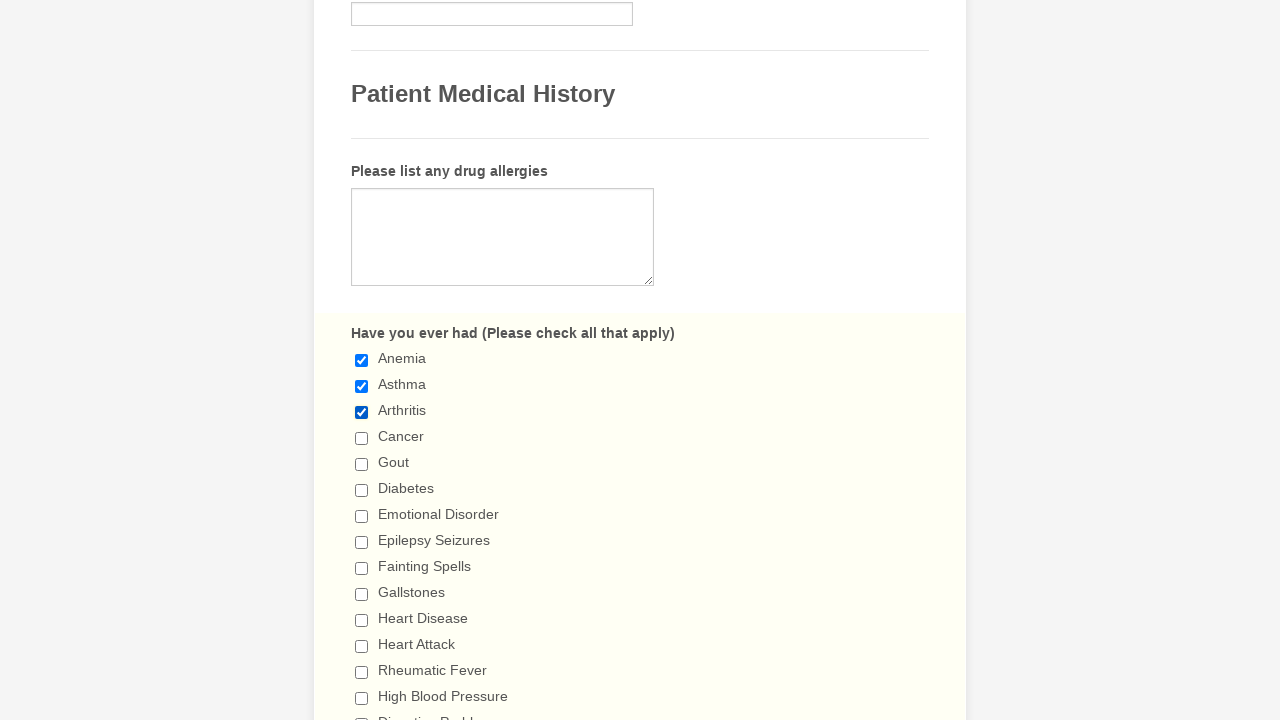

Clicked checkbox to select it at (362, 438) on xpath=//input[@type='checkbox'] >> nth=3
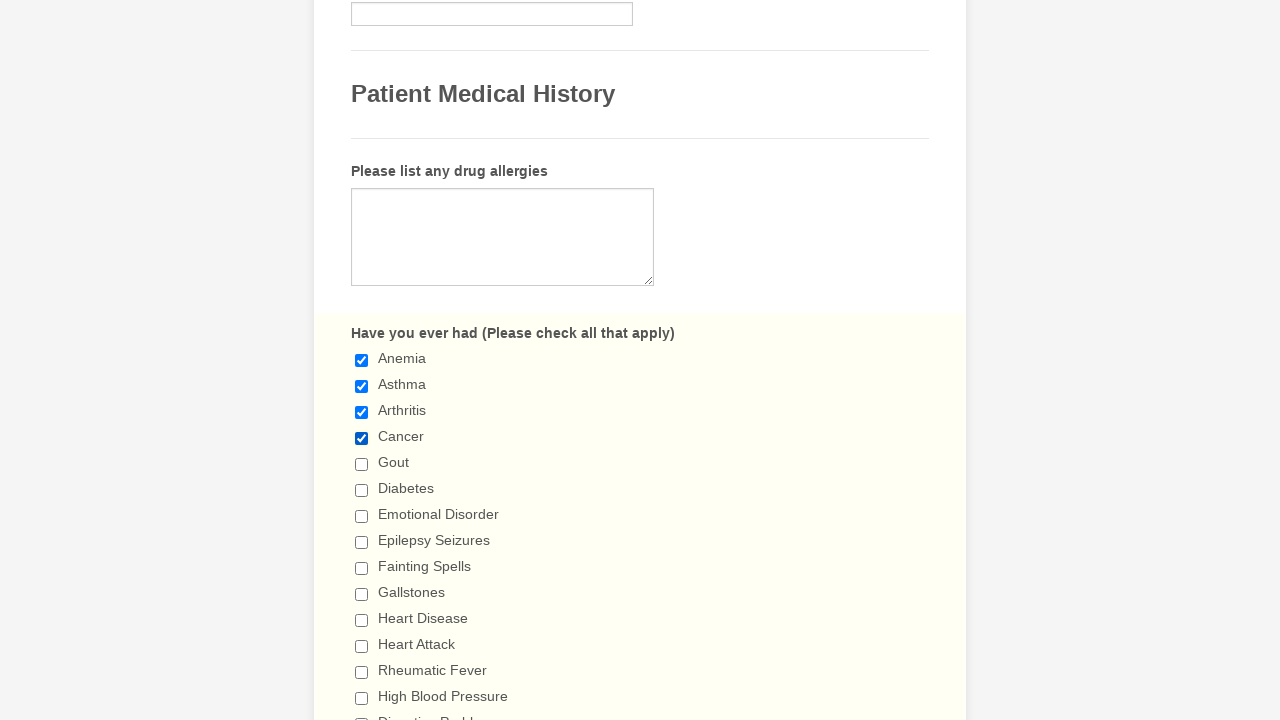

Clicked checkbox to select it at (362, 464) on xpath=//input[@type='checkbox'] >> nth=4
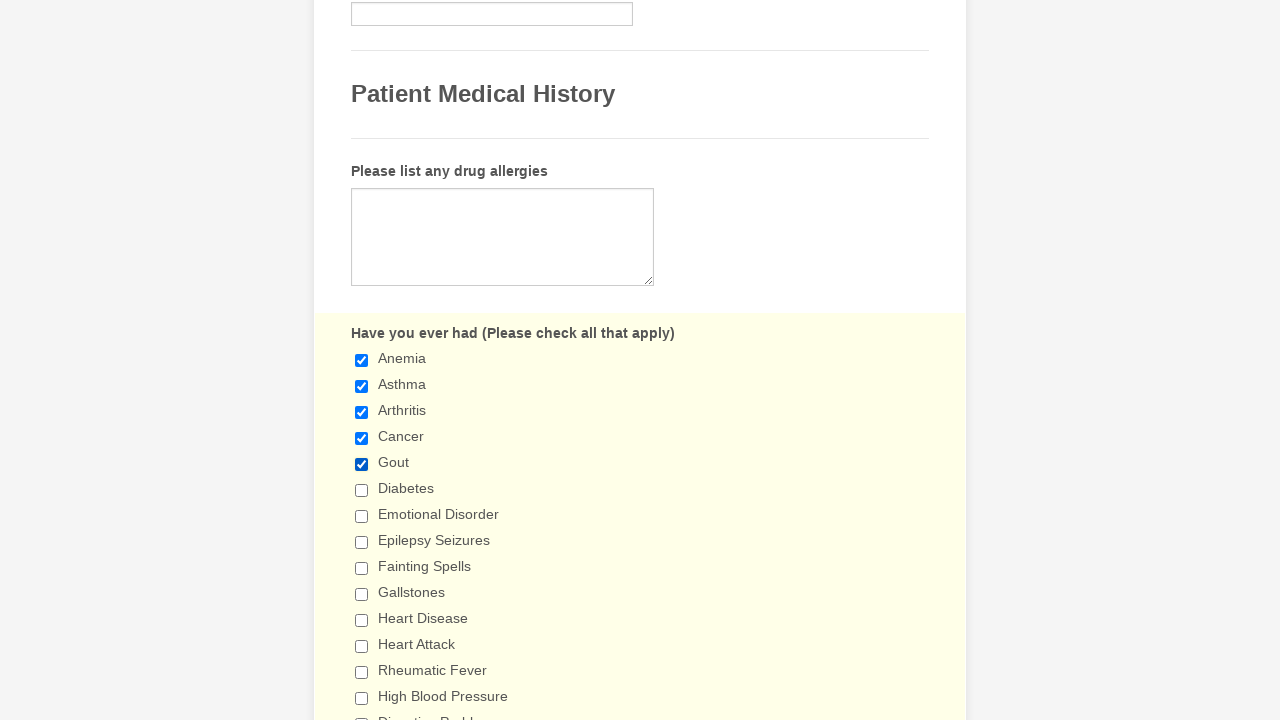

Clicked checkbox to select it at (362, 490) on xpath=//input[@type='checkbox'] >> nth=5
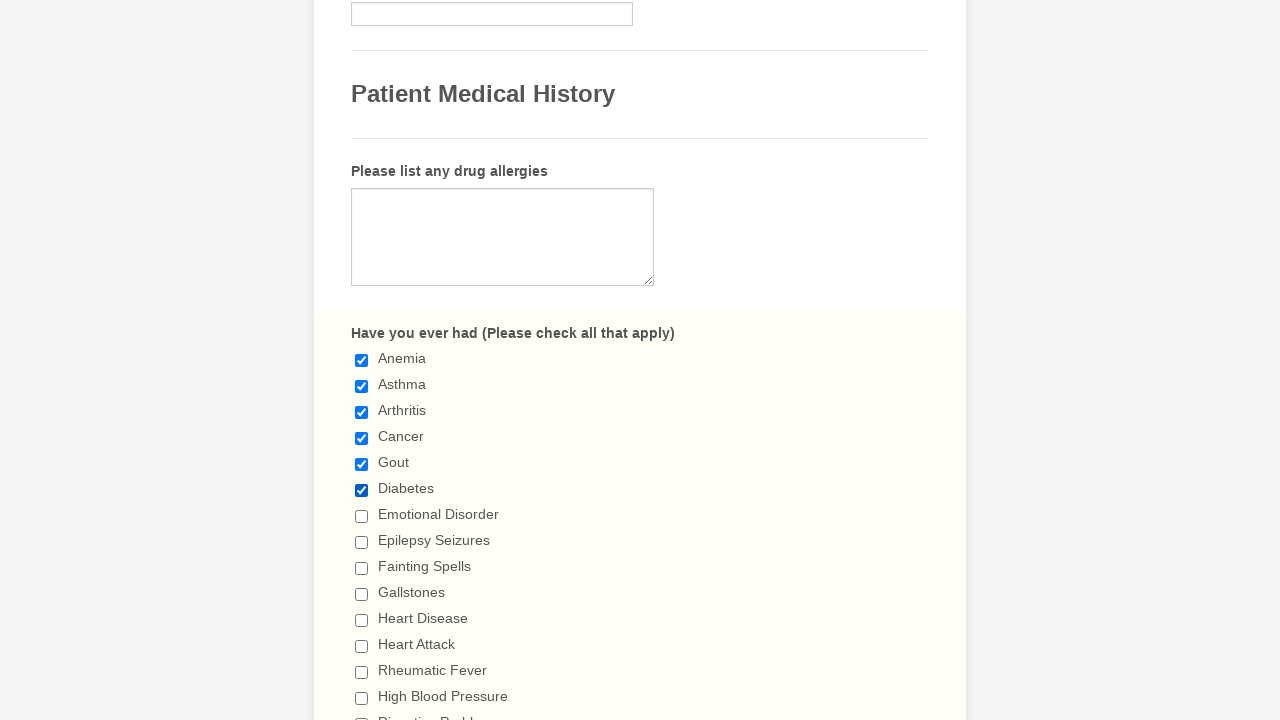

Clicked checkbox to select it at (362, 516) on xpath=//input[@type='checkbox'] >> nth=6
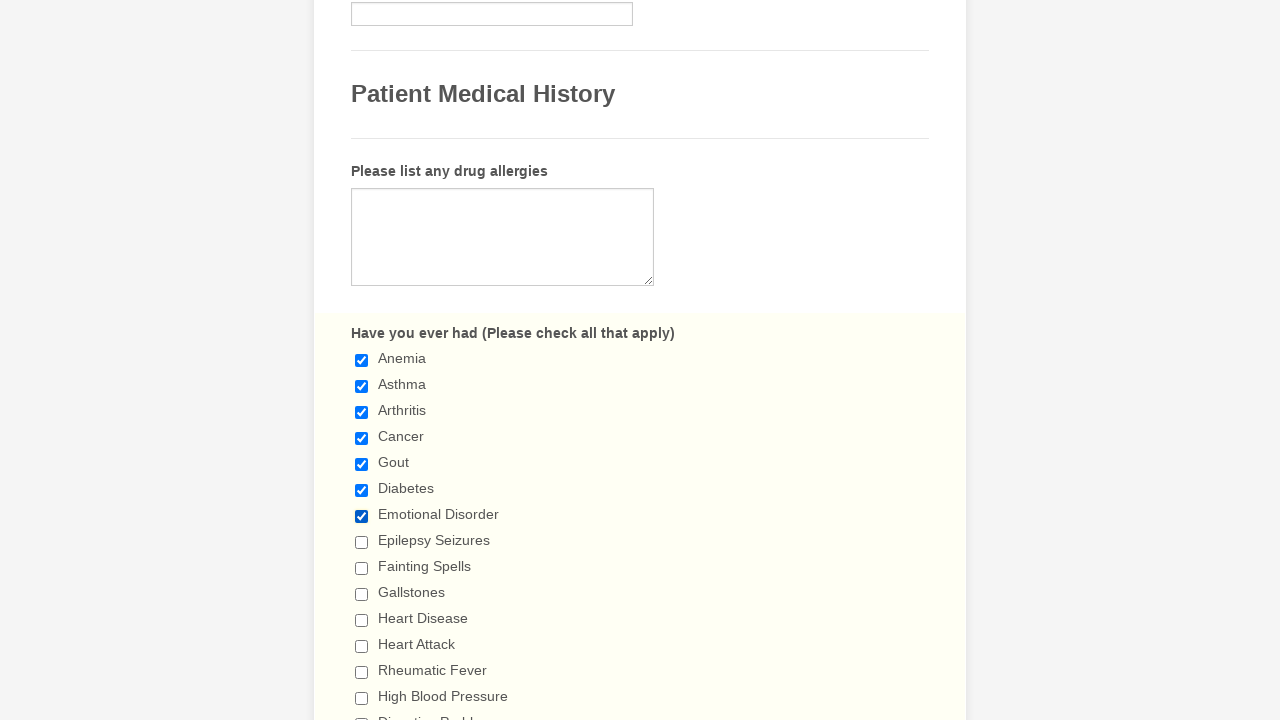

Clicked checkbox to select it at (362, 542) on xpath=//input[@type='checkbox'] >> nth=7
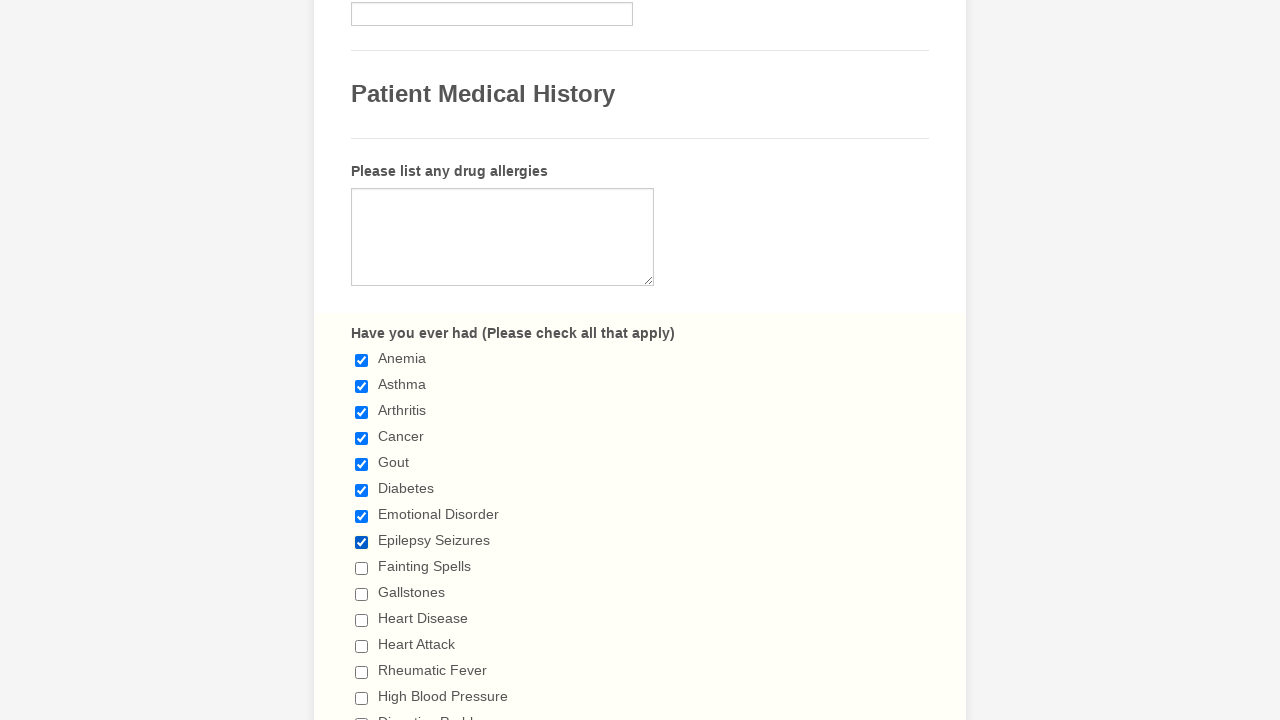

Clicked checkbox to select it at (362, 568) on xpath=//input[@type='checkbox'] >> nth=8
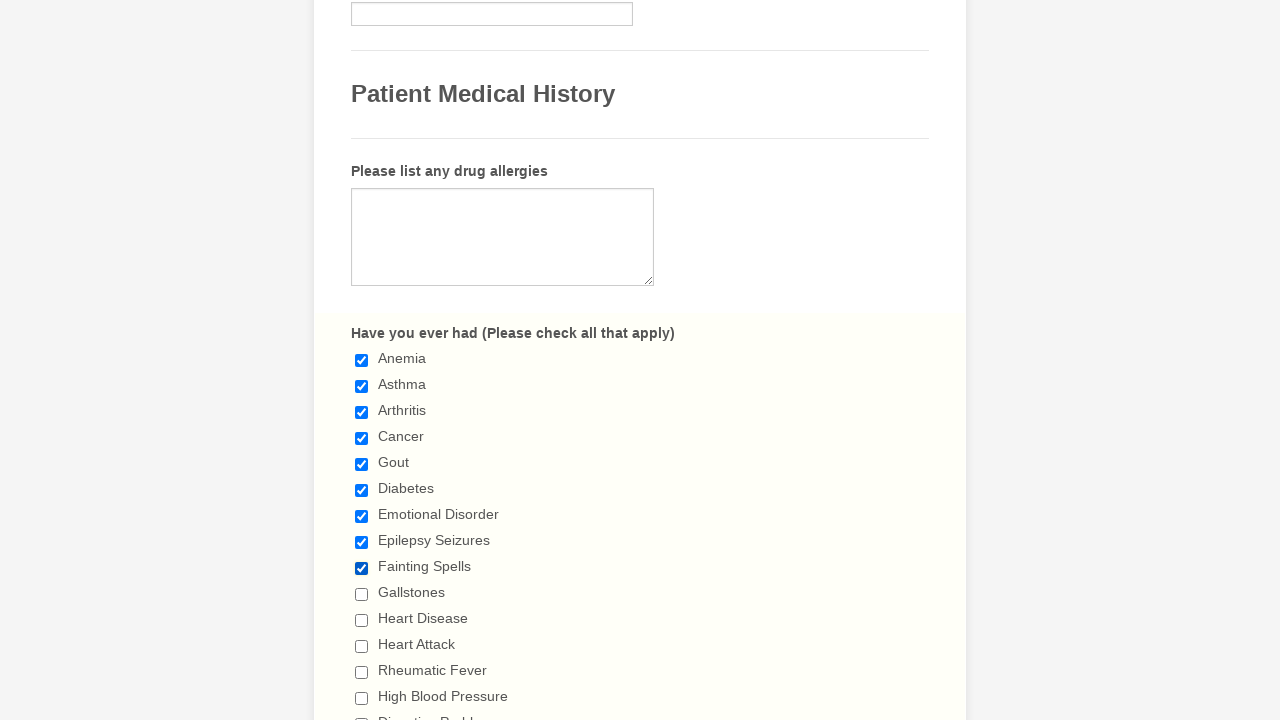

Clicked checkbox to select it at (362, 594) on xpath=//input[@type='checkbox'] >> nth=9
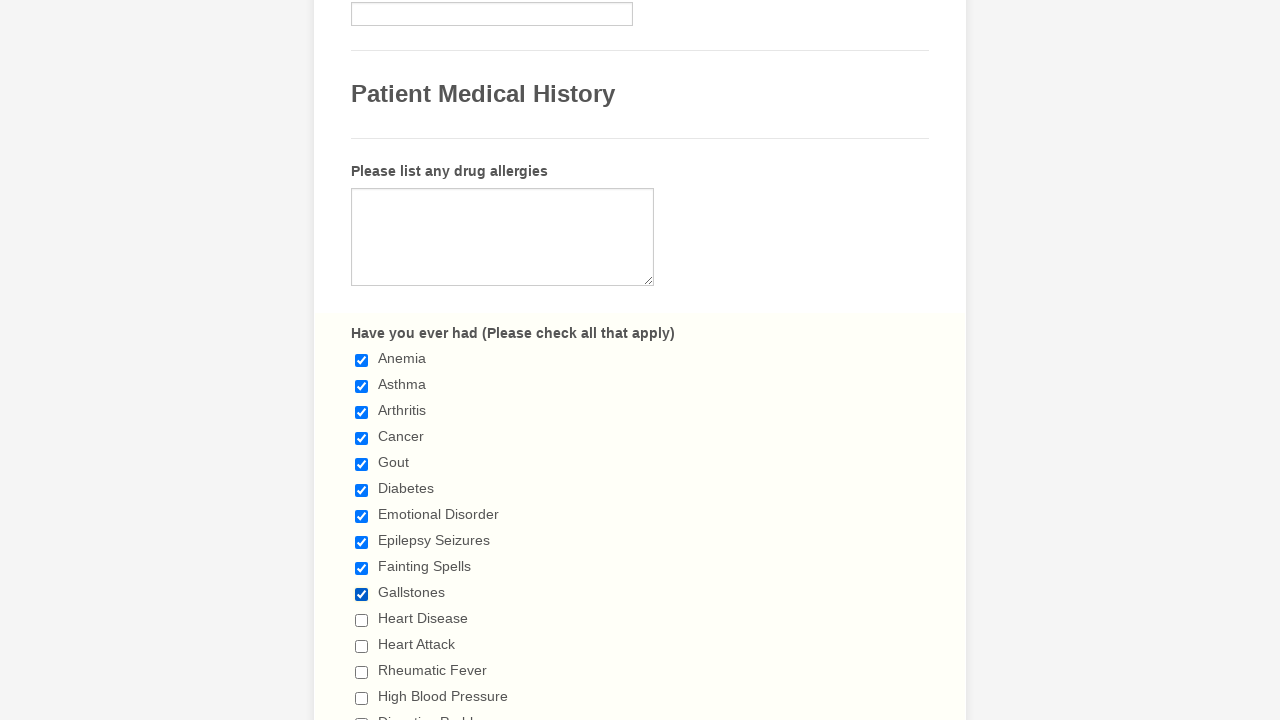

Clicked checkbox to select it at (362, 620) on xpath=//input[@type='checkbox'] >> nth=10
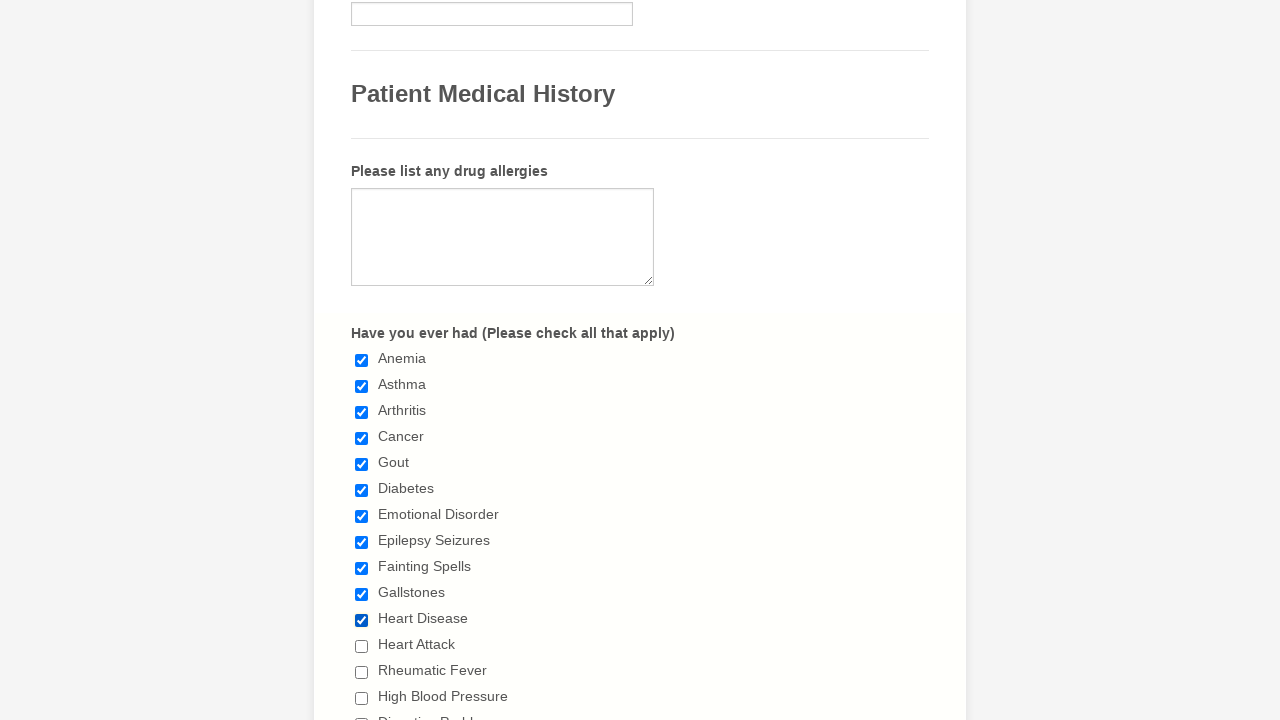

Clicked checkbox to select it at (362, 646) on xpath=//input[@type='checkbox'] >> nth=11
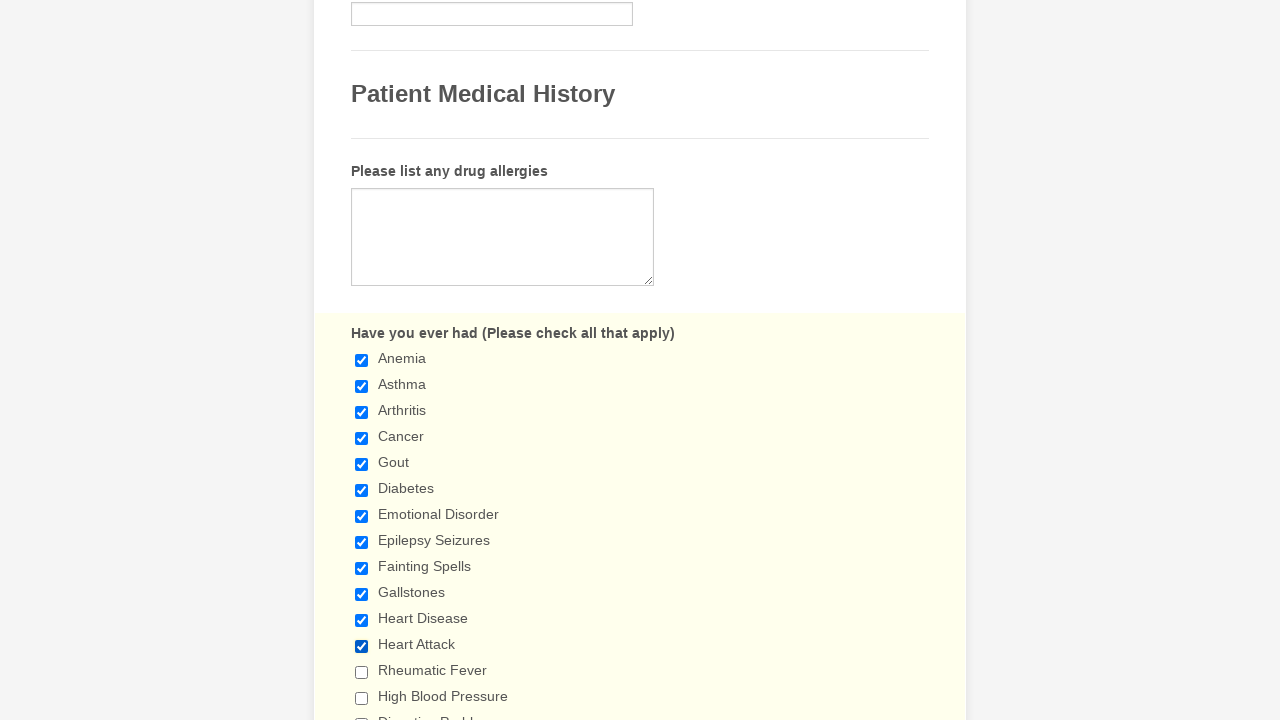

Clicked checkbox to select it at (362, 672) on xpath=//input[@type='checkbox'] >> nth=12
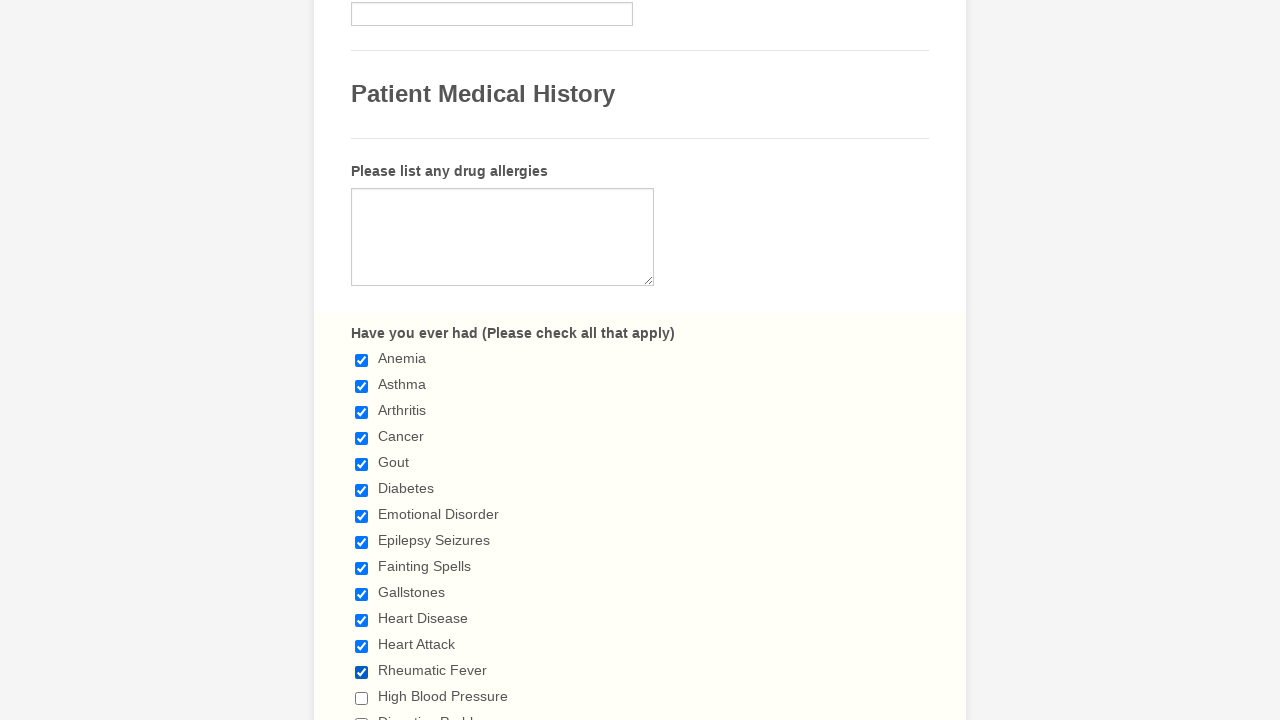

Clicked checkbox to select it at (362, 698) on xpath=//input[@type='checkbox'] >> nth=13
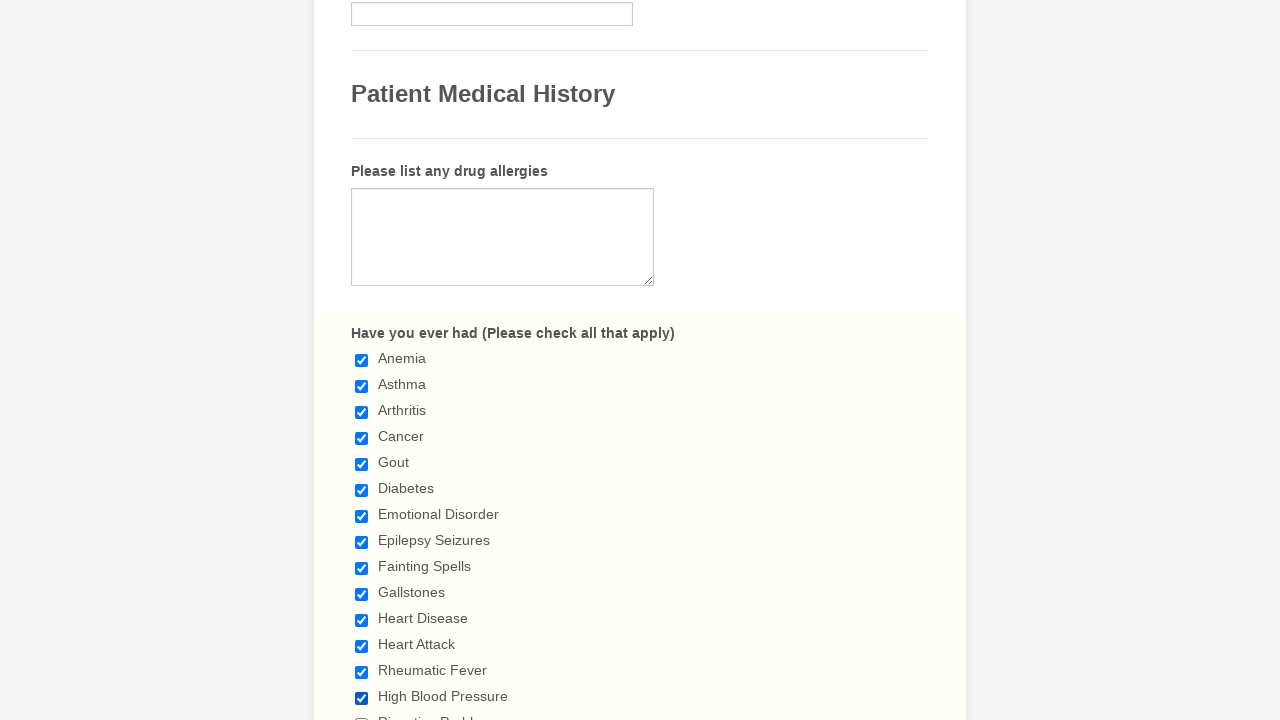

Clicked checkbox to select it at (362, 714) on xpath=//input[@type='checkbox'] >> nth=14
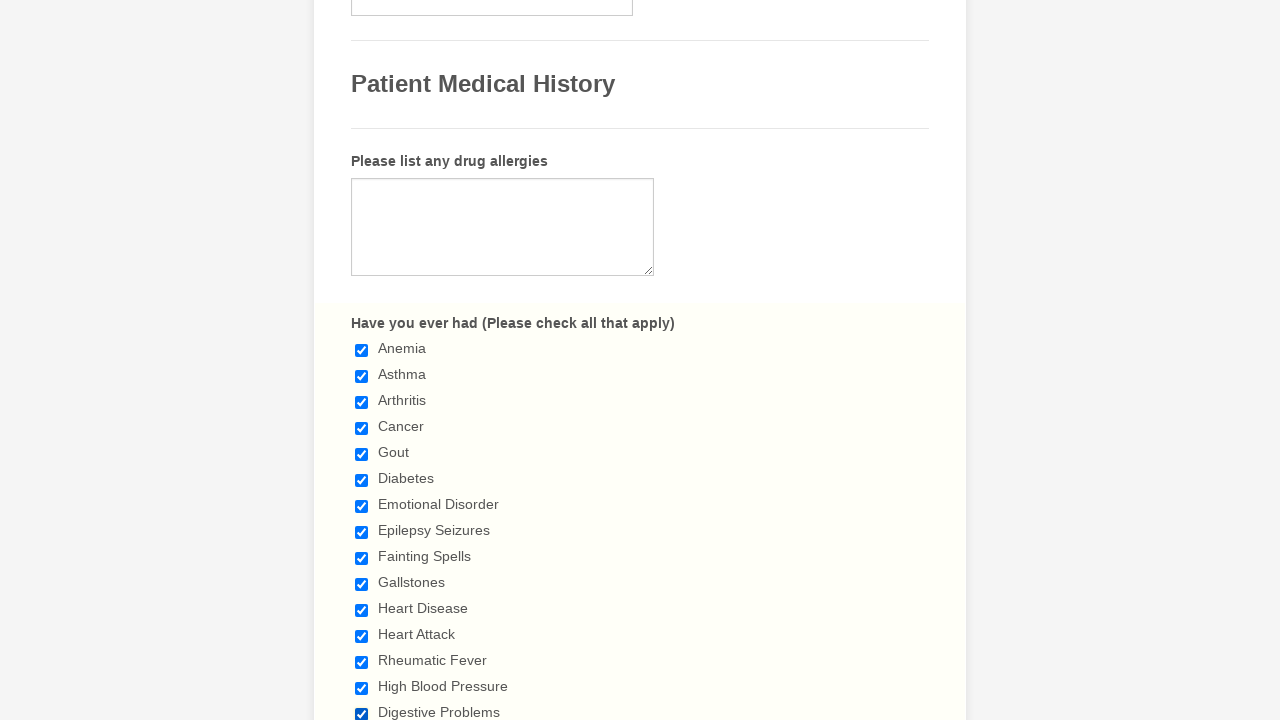

Clicked checkbox to select it at (362, 360) on xpath=//input[@type='checkbox'] >> nth=15
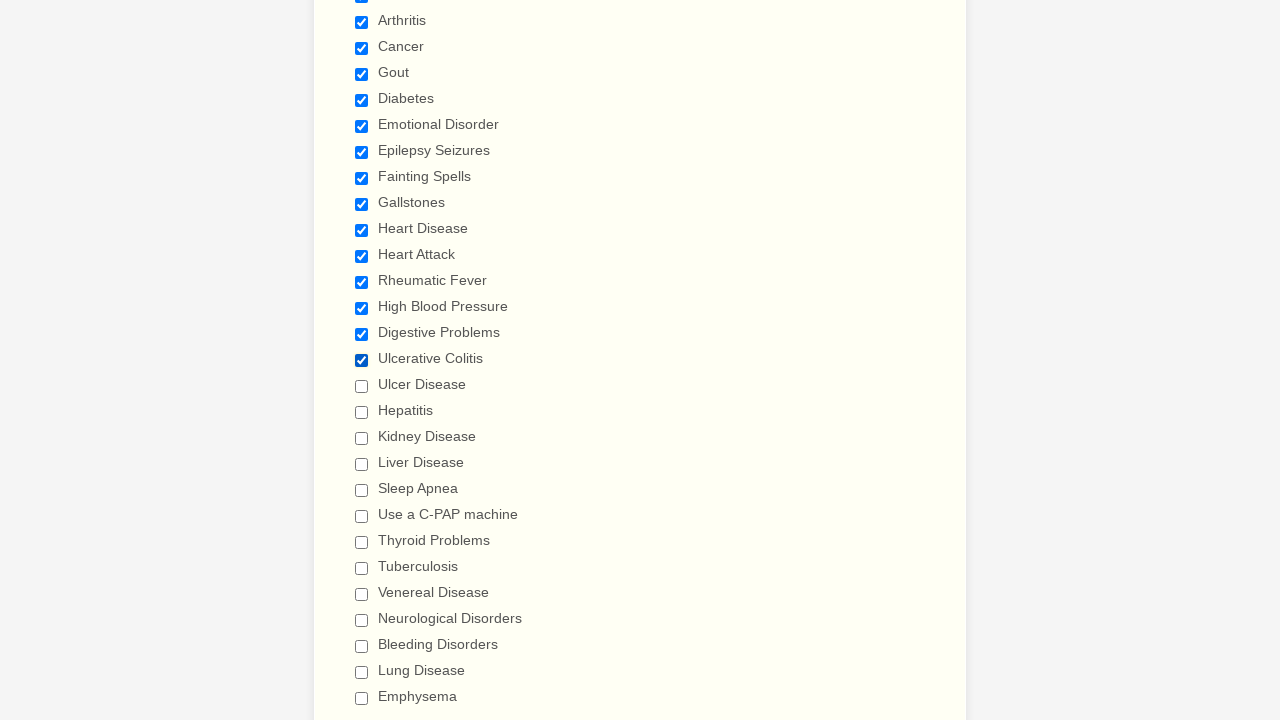

Clicked checkbox to select it at (362, 386) on xpath=//input[@type='checkbox'] >> nth=16
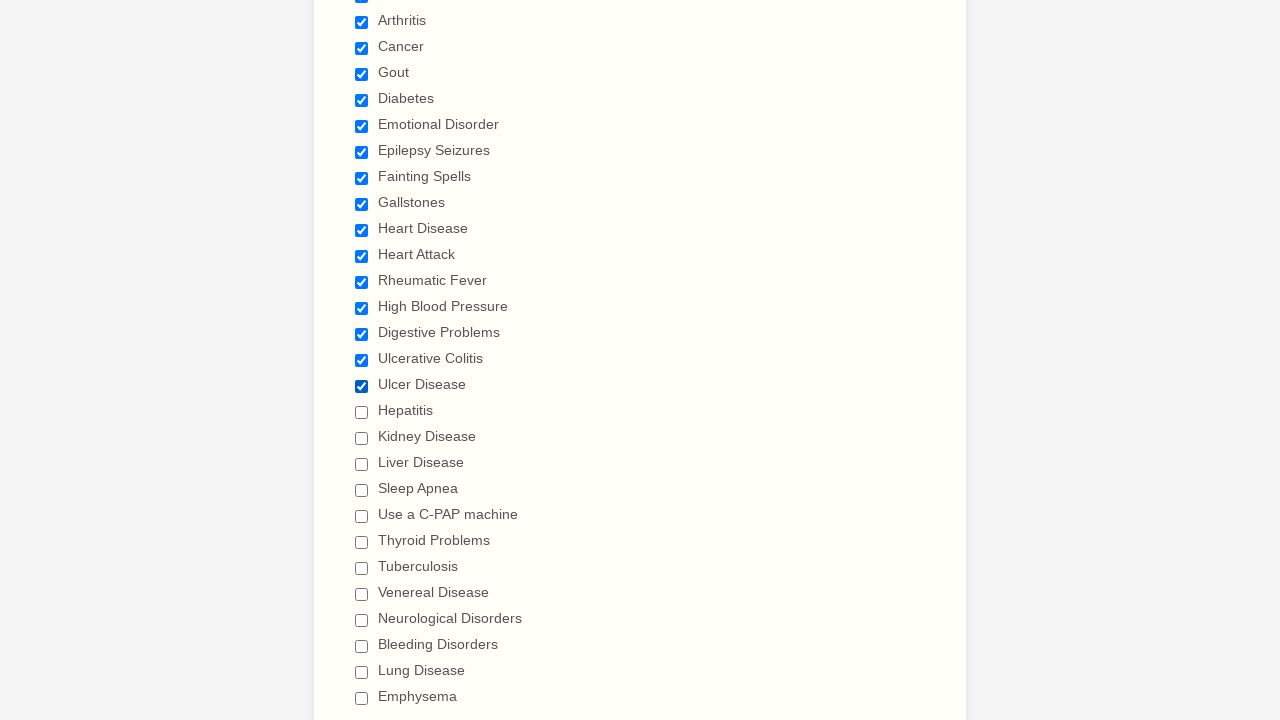

Clicked checkbox to select it at (362, 412) on xpath=//input[@type='checkbox'] >> nth=17
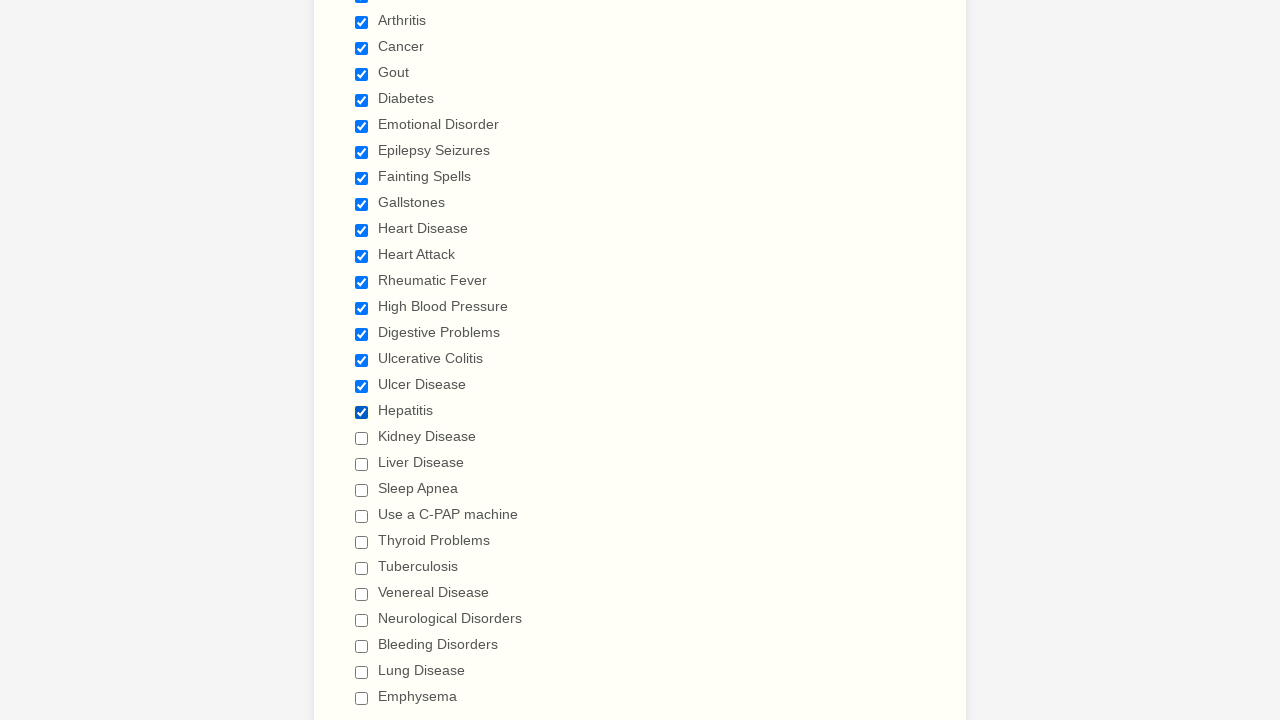

Clicked checkbox to select it at (362, 438) on xpath=//input[@type='checkbox'] >> nth=18
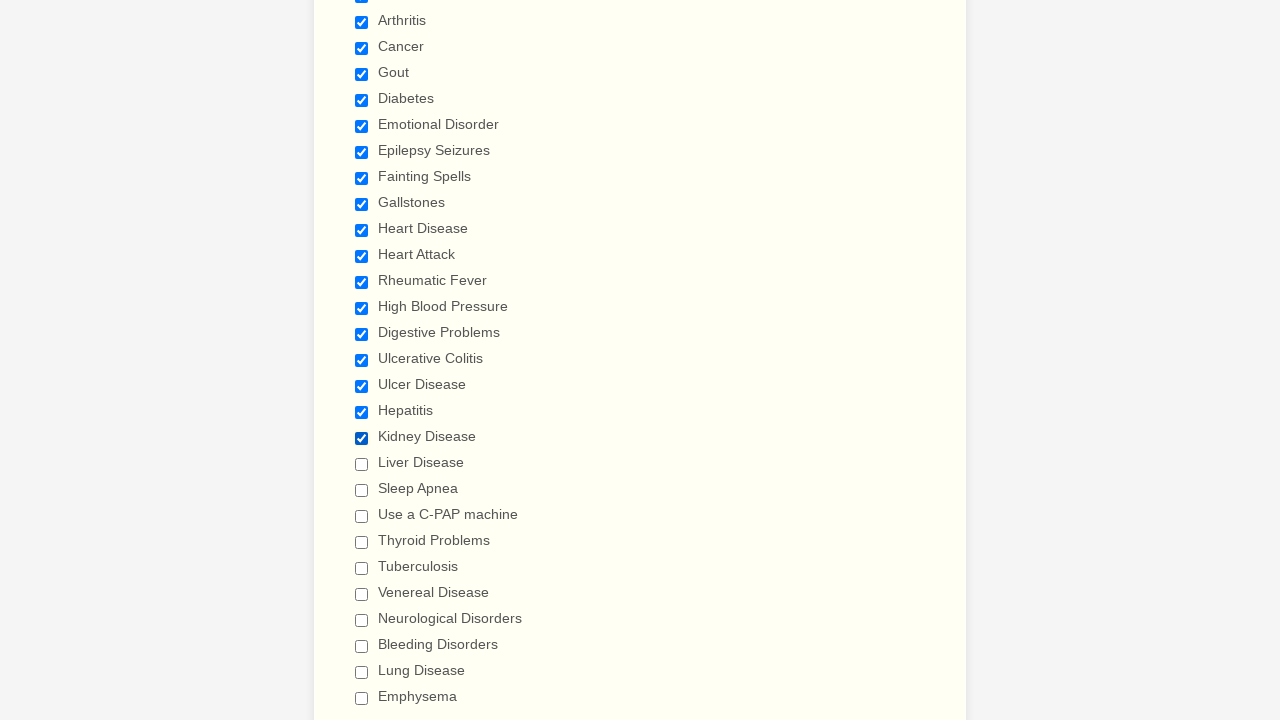

Clicked checkbox to select it at (362, 464) on xpath=//input[@type='checkbox'] >> nth=19
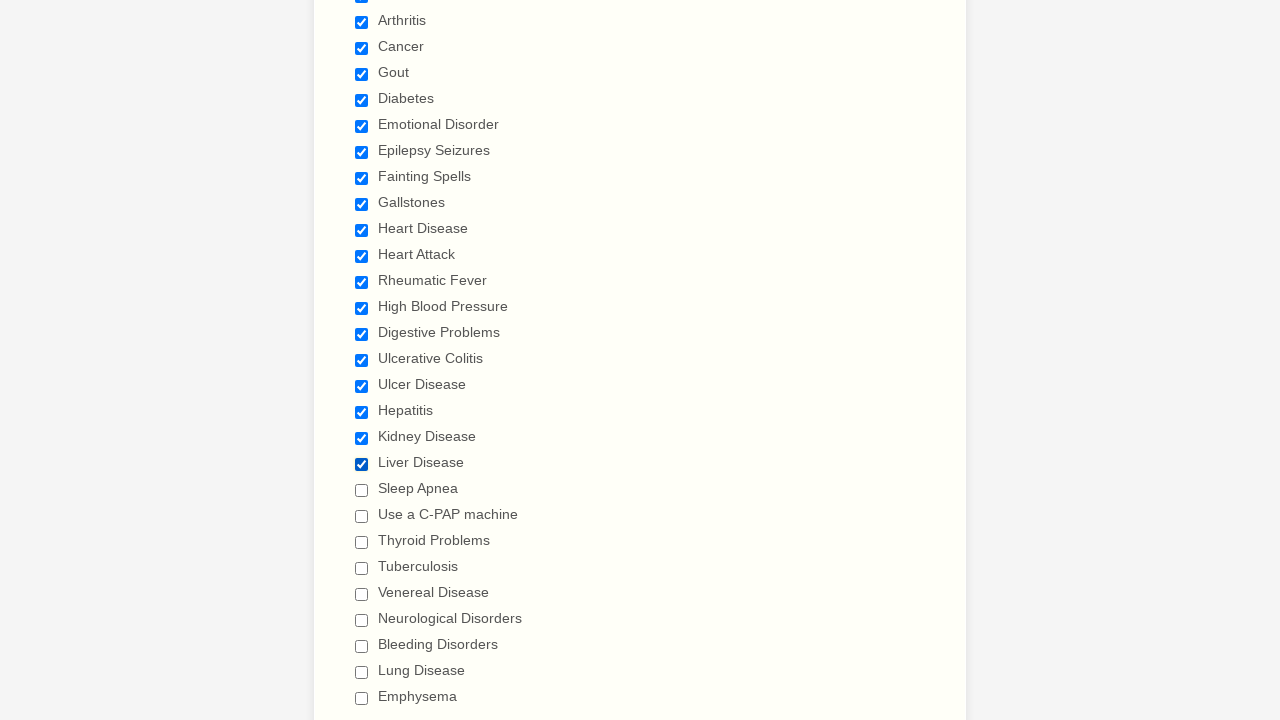

Clicked checkbox to select it at (362, 490) on xpath=//input[@type='checkbox'] >> nth=20
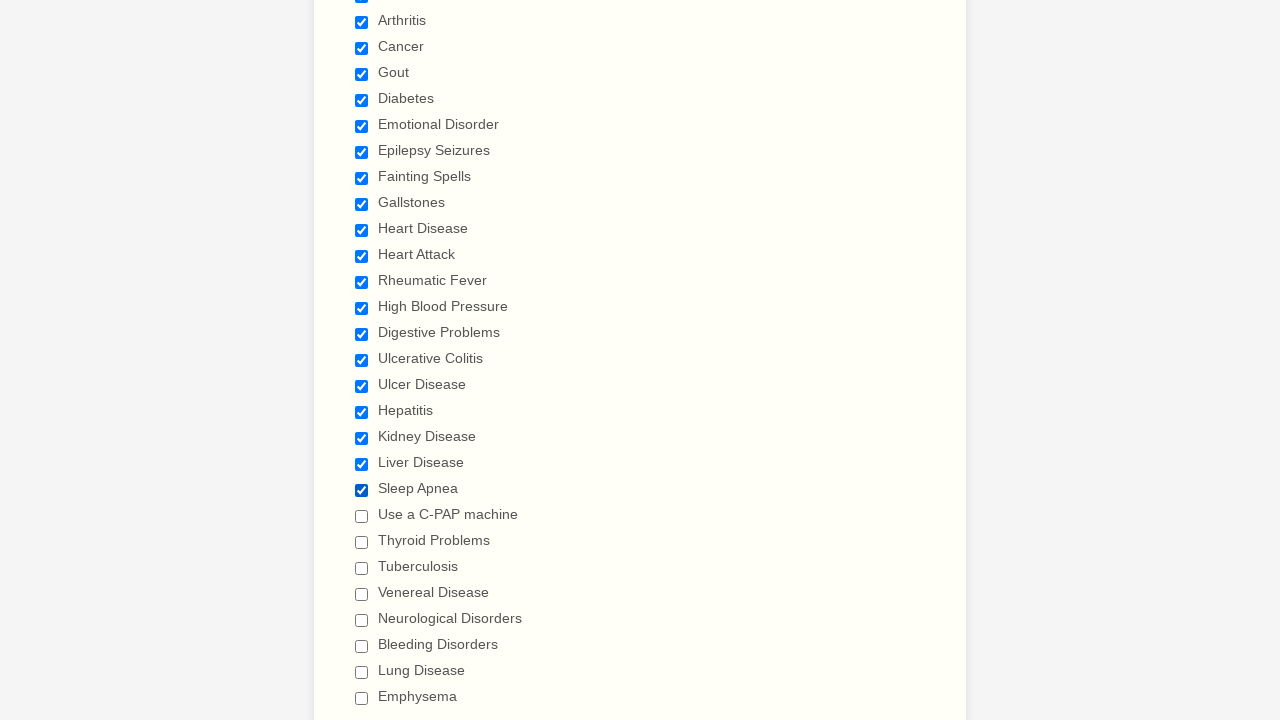

Clicked checkbox to select it at (362, 516) on xpath=//input[@type='checkbox'] >> nth=21
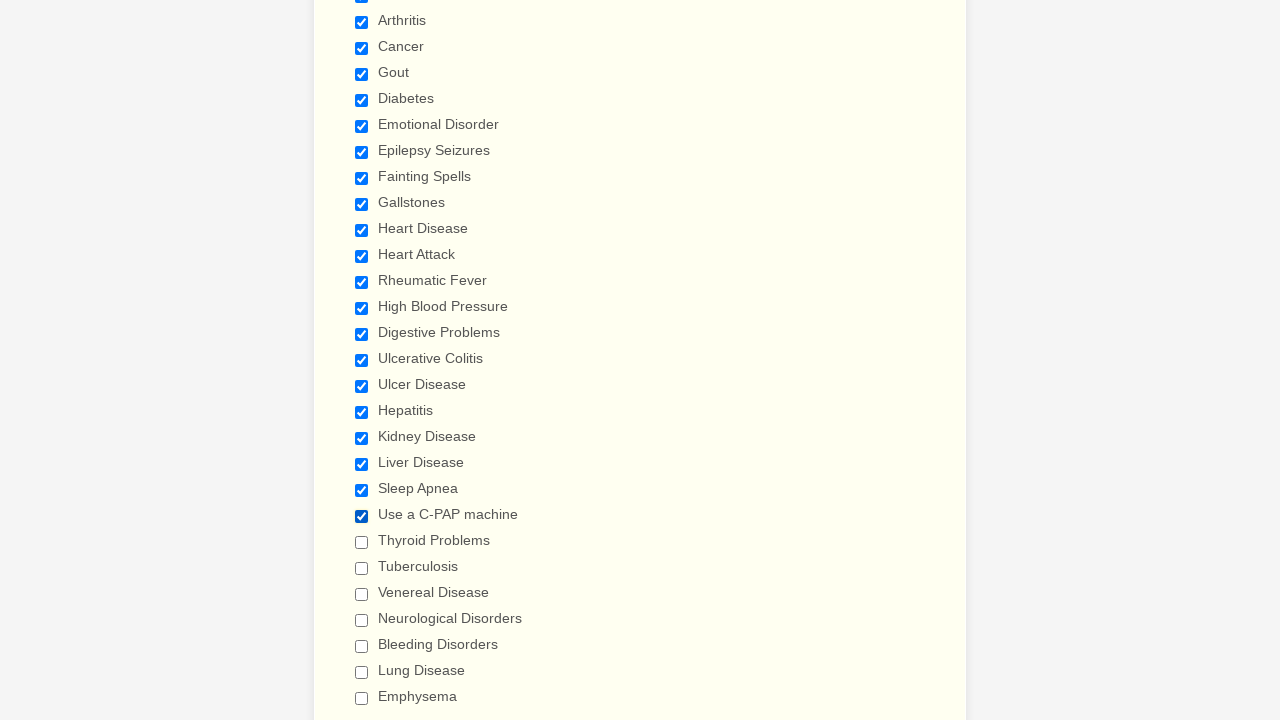

Clicked checkbox to select it at (362, 542) on xpath=//input[@type='checkbox'] >> nth=22
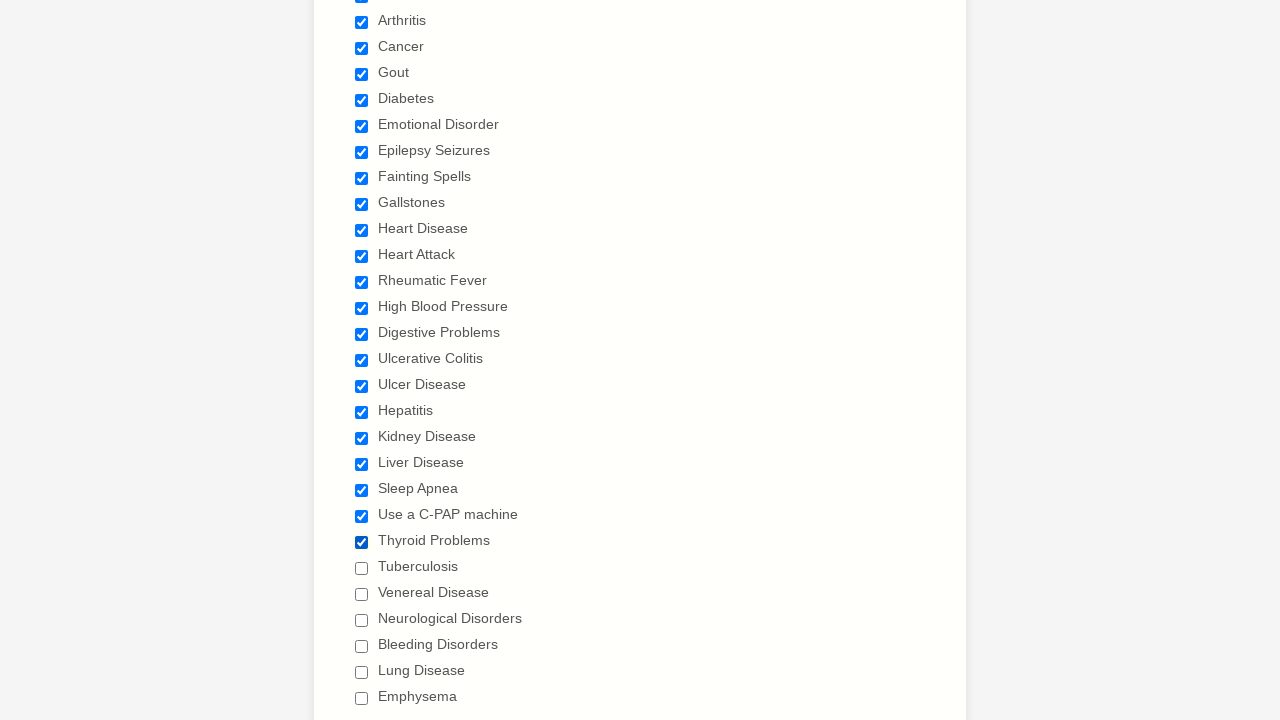

Clicked checkbox to select it at (362, 568) on xpath=//input[@type='checkbox'] >> nth=23
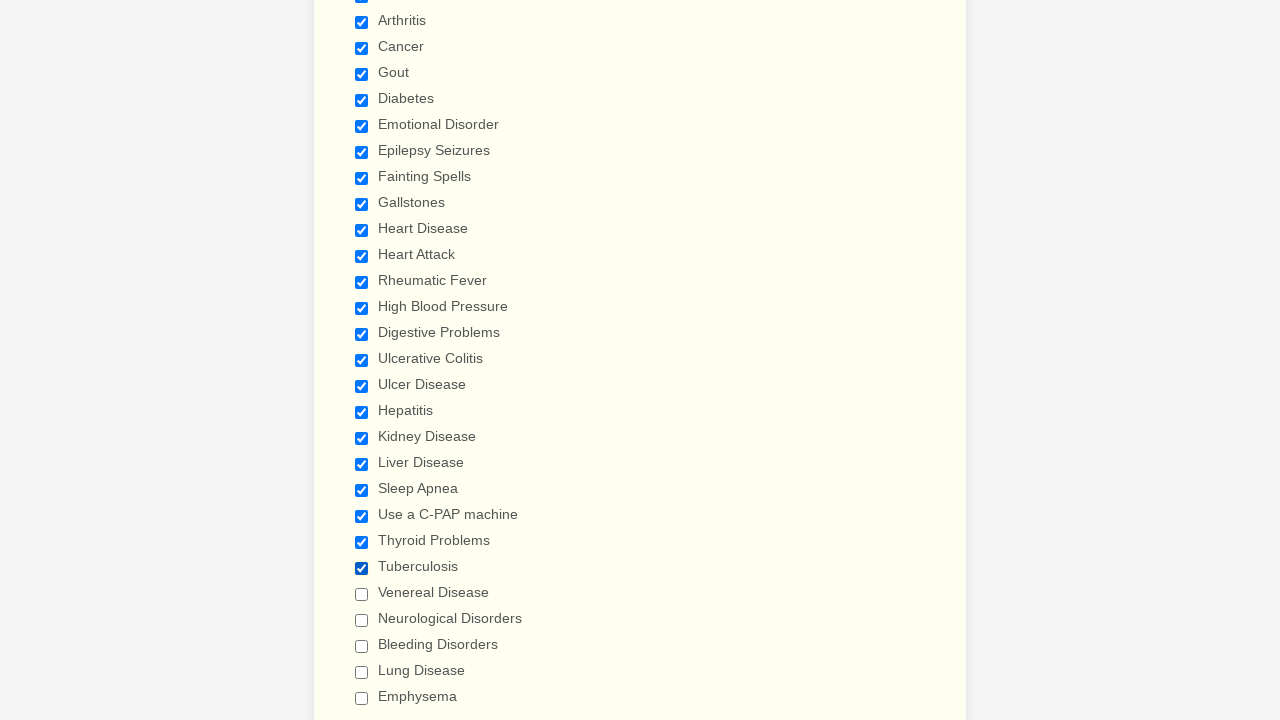

Clicked checkbox to select it at (362, 594) on xpath=//input[@type='checkbox'] >> nth=24
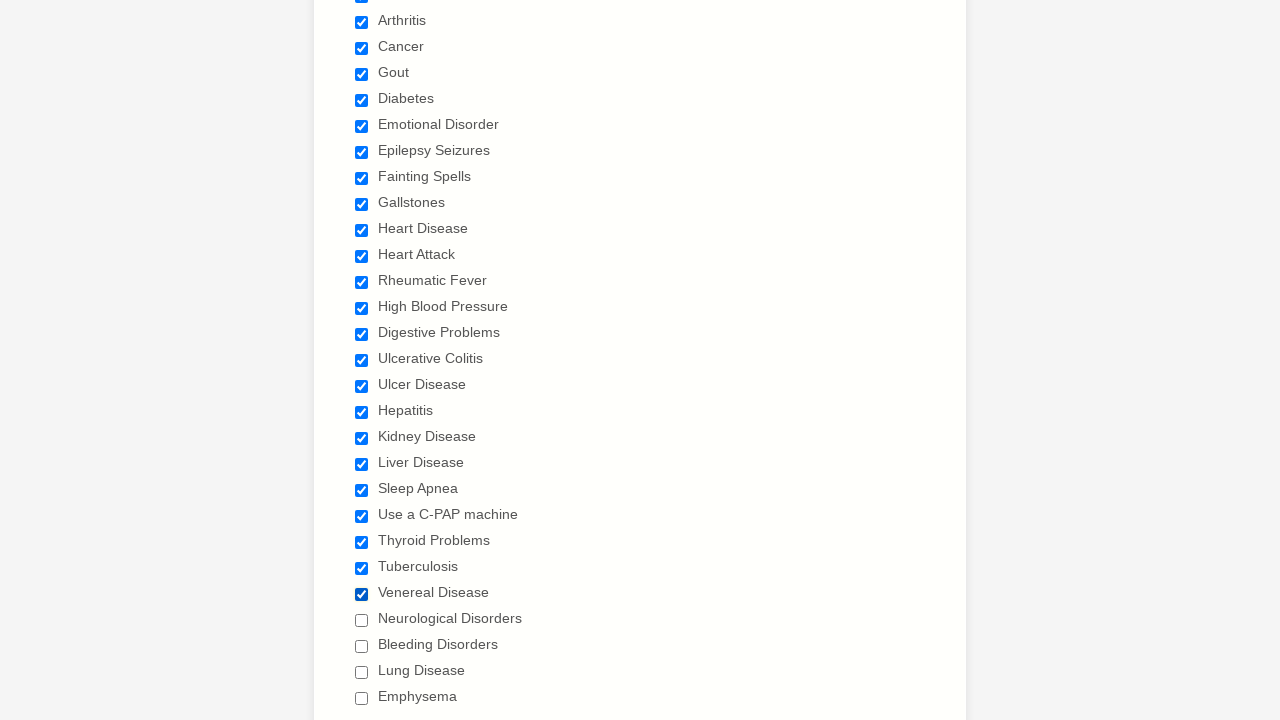

Clicked checkbox to select it at (362, 620) on xpath=//input[@type='checkbox'] >> nth=25
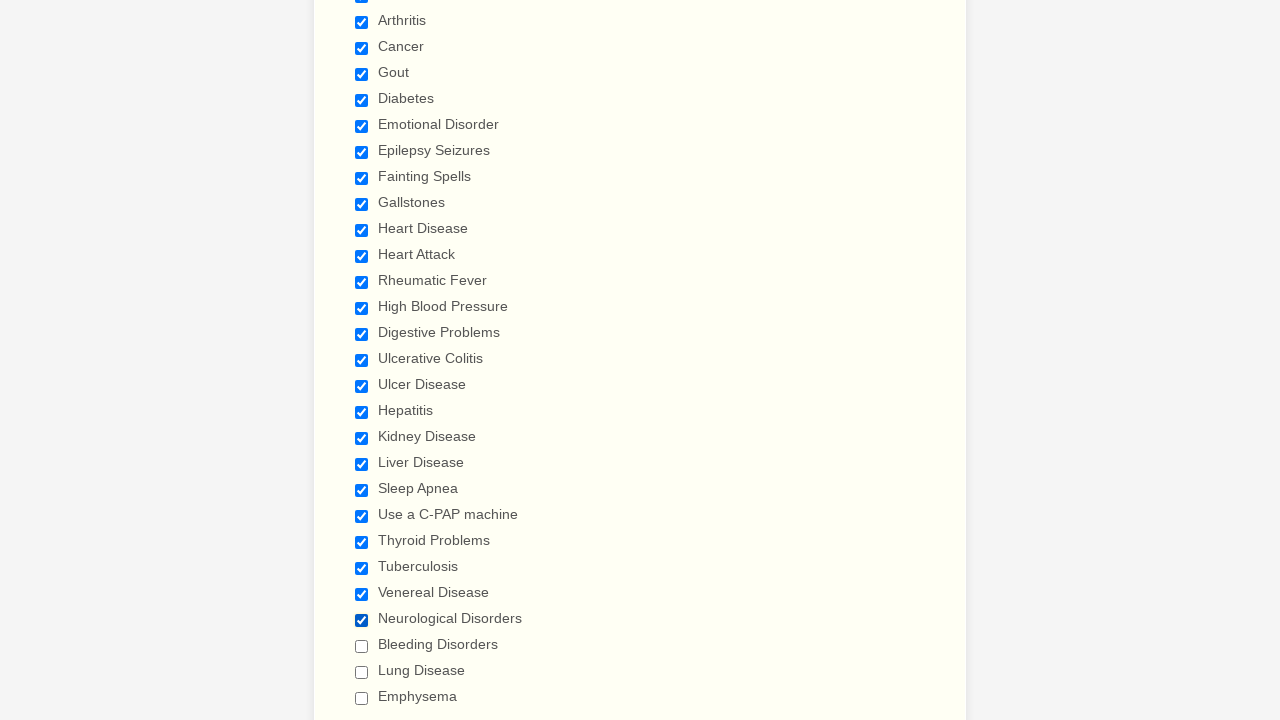

Clicked checkbox to select it at (362, 646) on xpath=//input[@type='checkbox'] >> nth=26
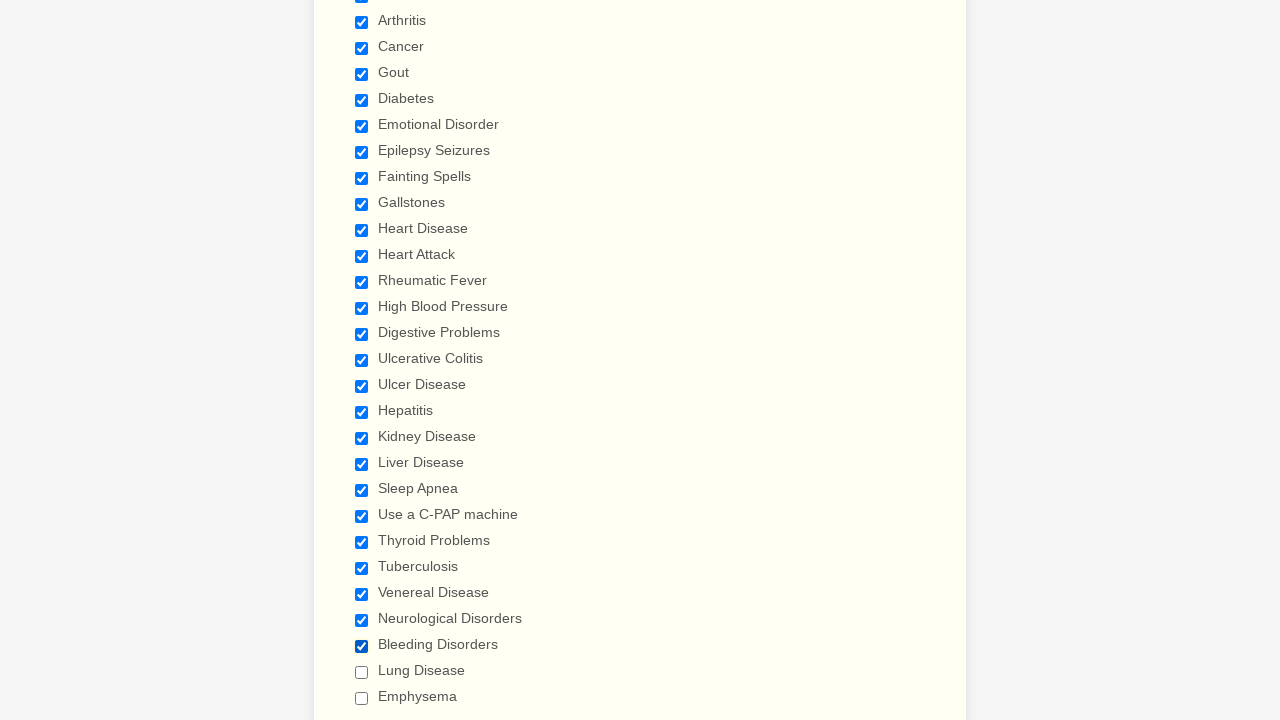

Clicked checkbox to select it at (362, 672) on xpath=//input[@type='checkbox'] >> nth=27
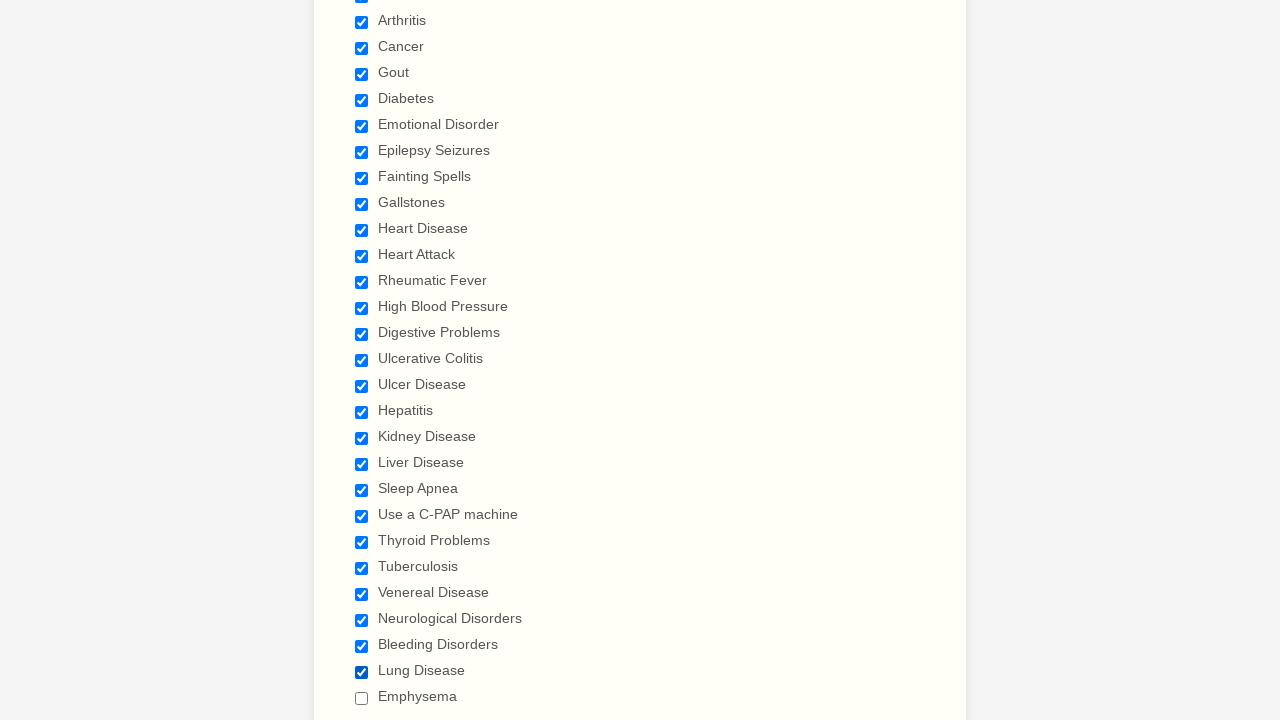

Clicked checkbox to select it at (362, 698) on xpath=//input[@type='checkbox'] >> nth=28
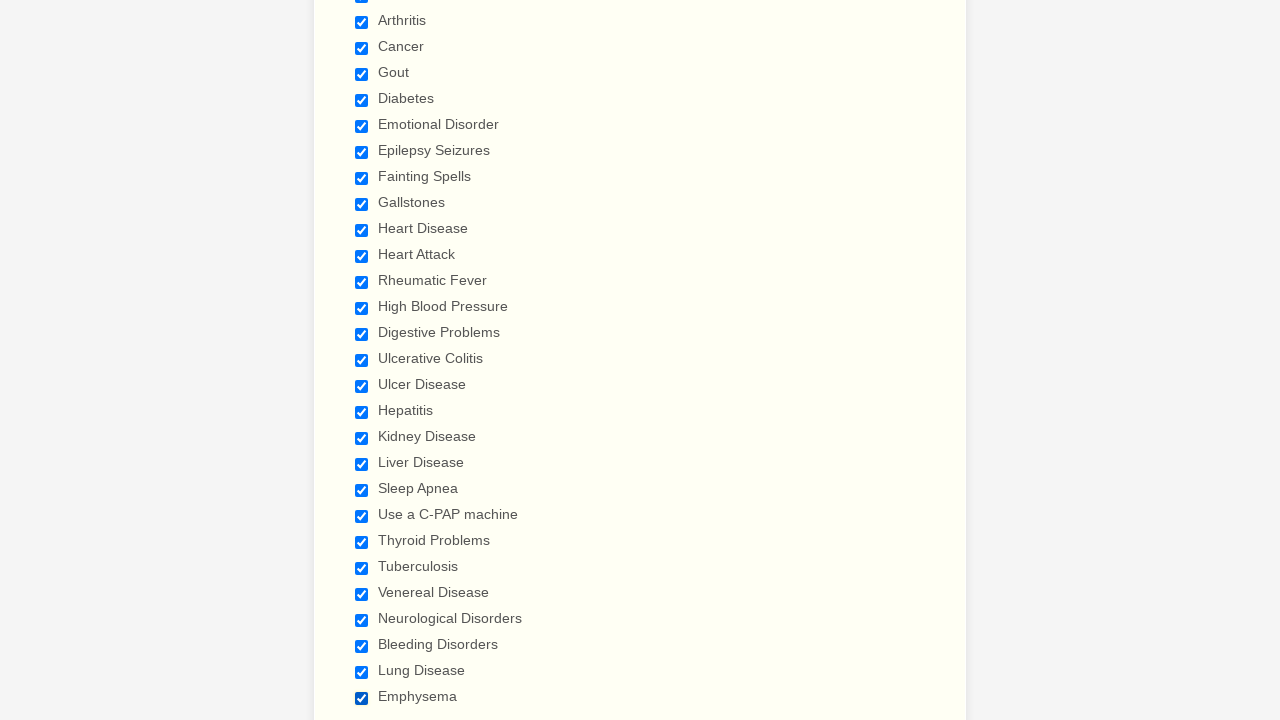

Clicked checkbox to deselect it at (362, 360) on xpath=//input[@type='checkbox'] >> nth=0
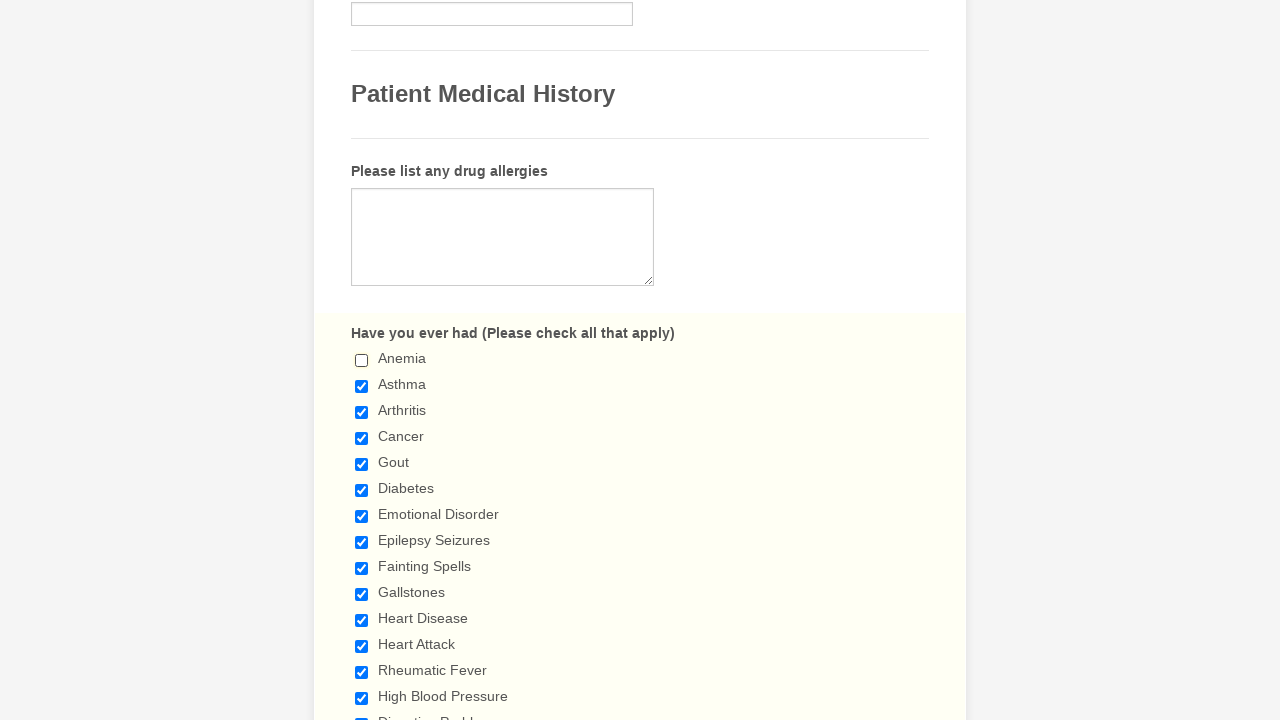

Clicked checkbox to deselect it at (362, 386) on xpath=//input[@type='checkbox'] >> nth=1
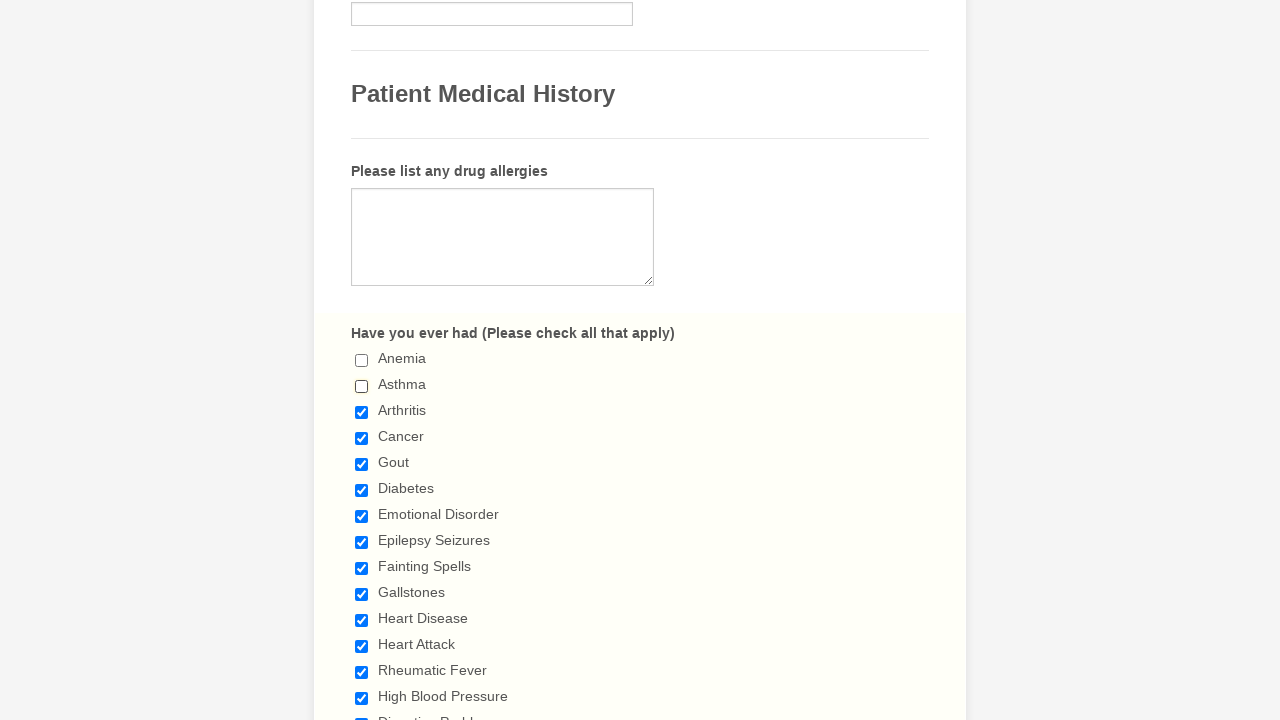

Clicked checkbox to deselect it at (362, 412) on xpath=//input[@type='checkbox'] >> nth=2
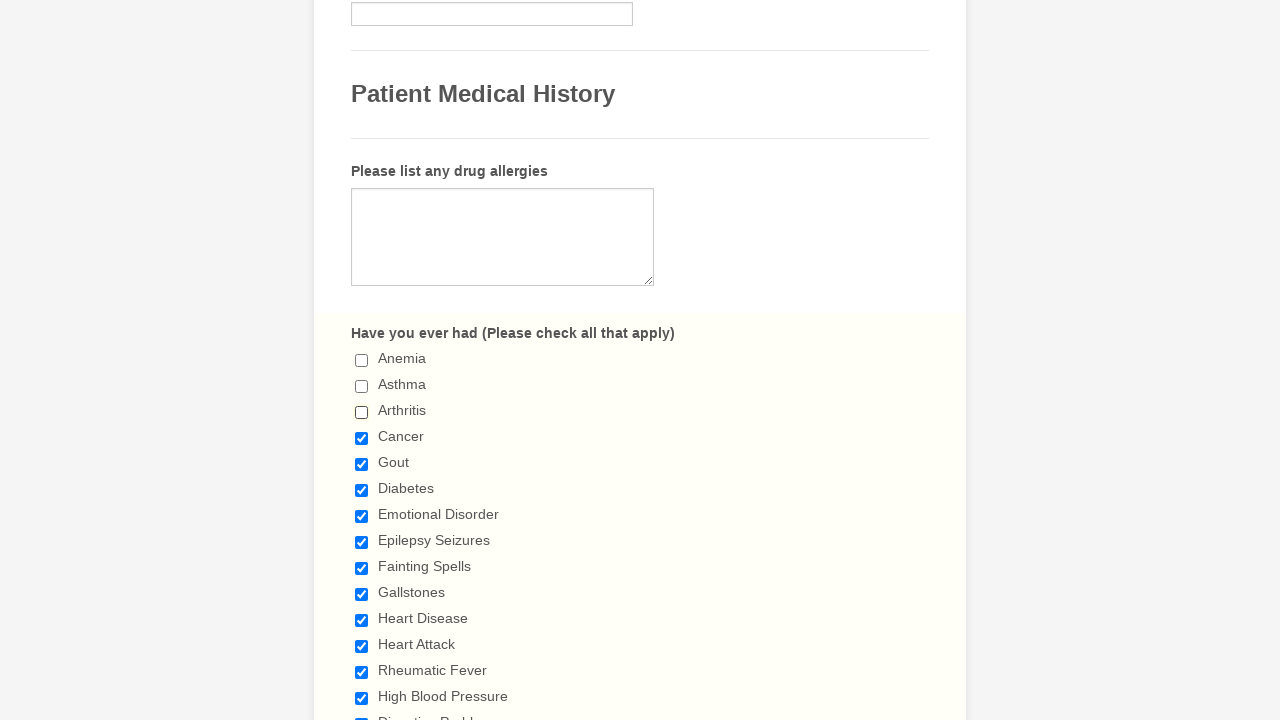

Clicked checkbox to deselect it at (362, 438) on xpath=//input[@type='checkbox'] >> nth=3
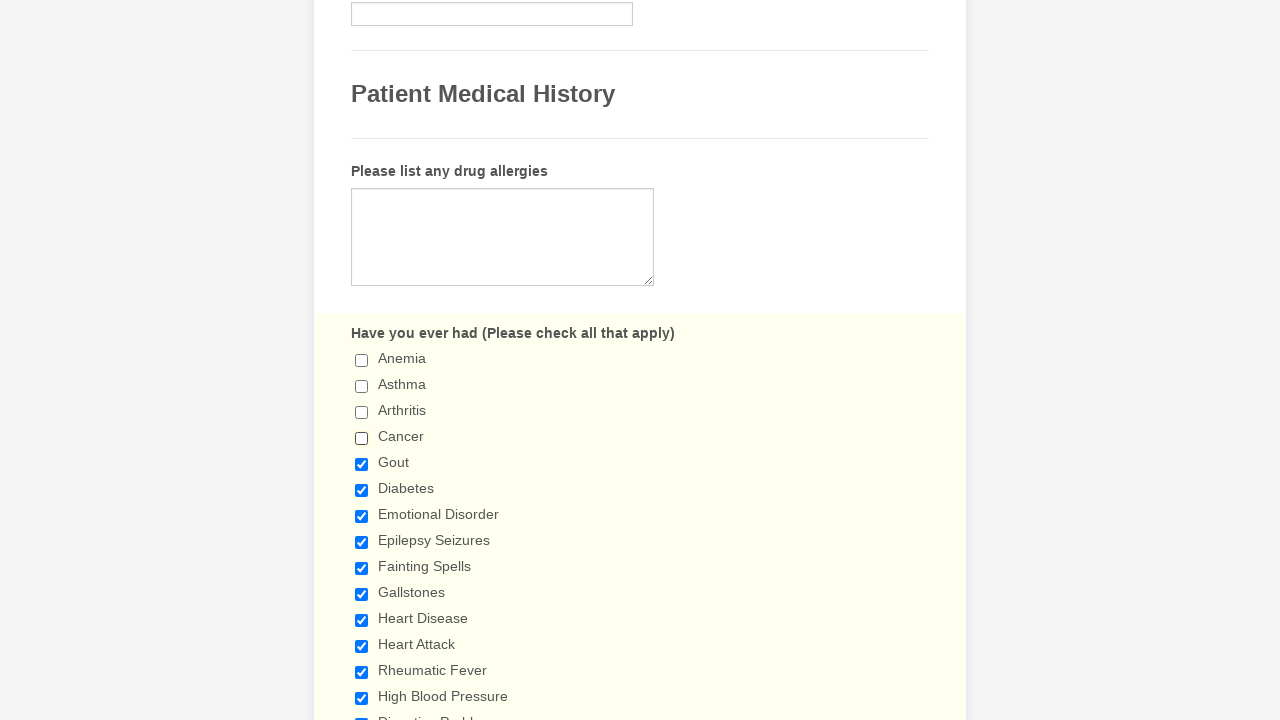

Clicked checkbox to deselect it at (362, 464) on xpath=//input[@type='checkbox'] >> nth=4
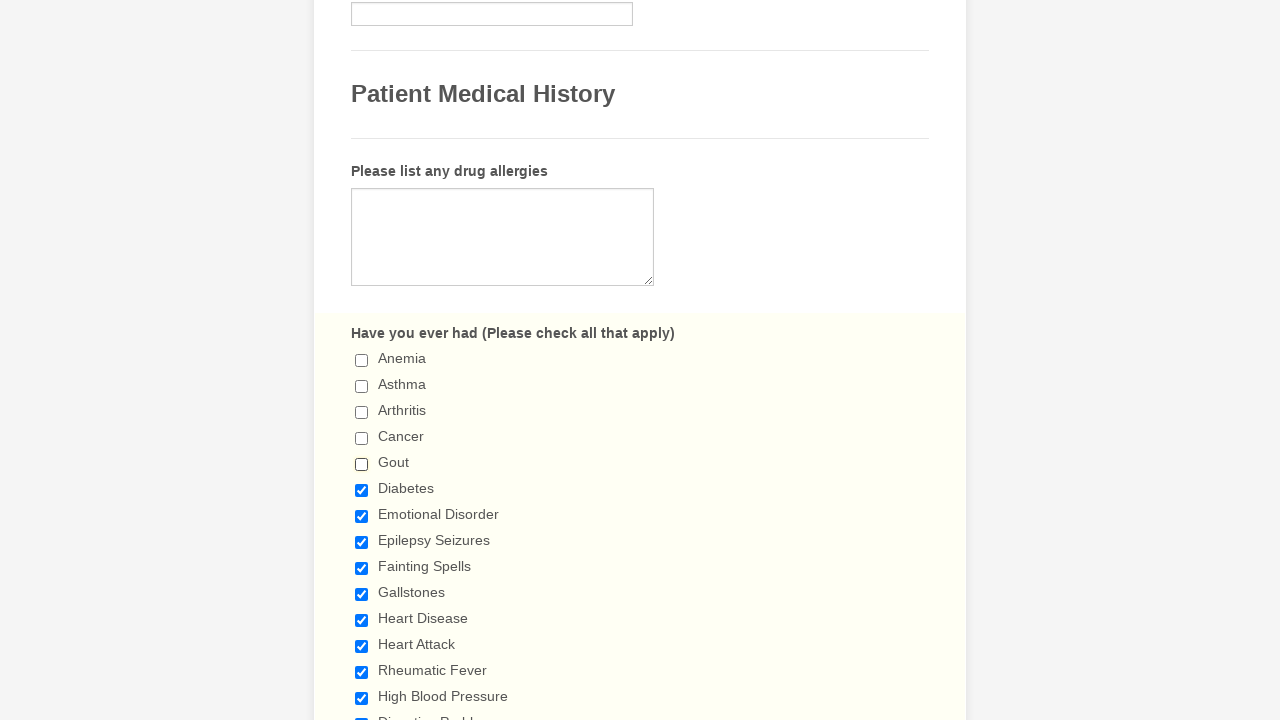

Clicked checkbox to deselect it at (362, 490) on xpath=//input[@type='checkbox'] >> nth=5
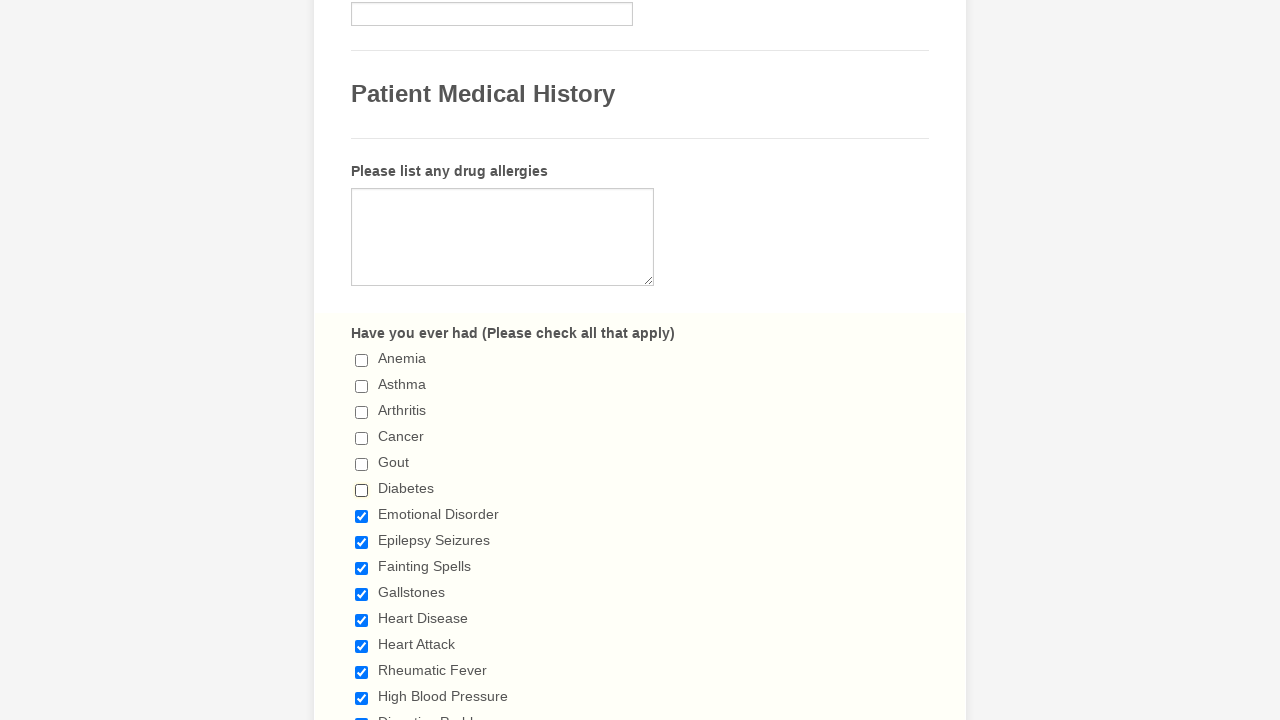

Clicked checkbox to deselect it at (362, 516) on xpath=//input[@type='checkbox'] >> nth=6
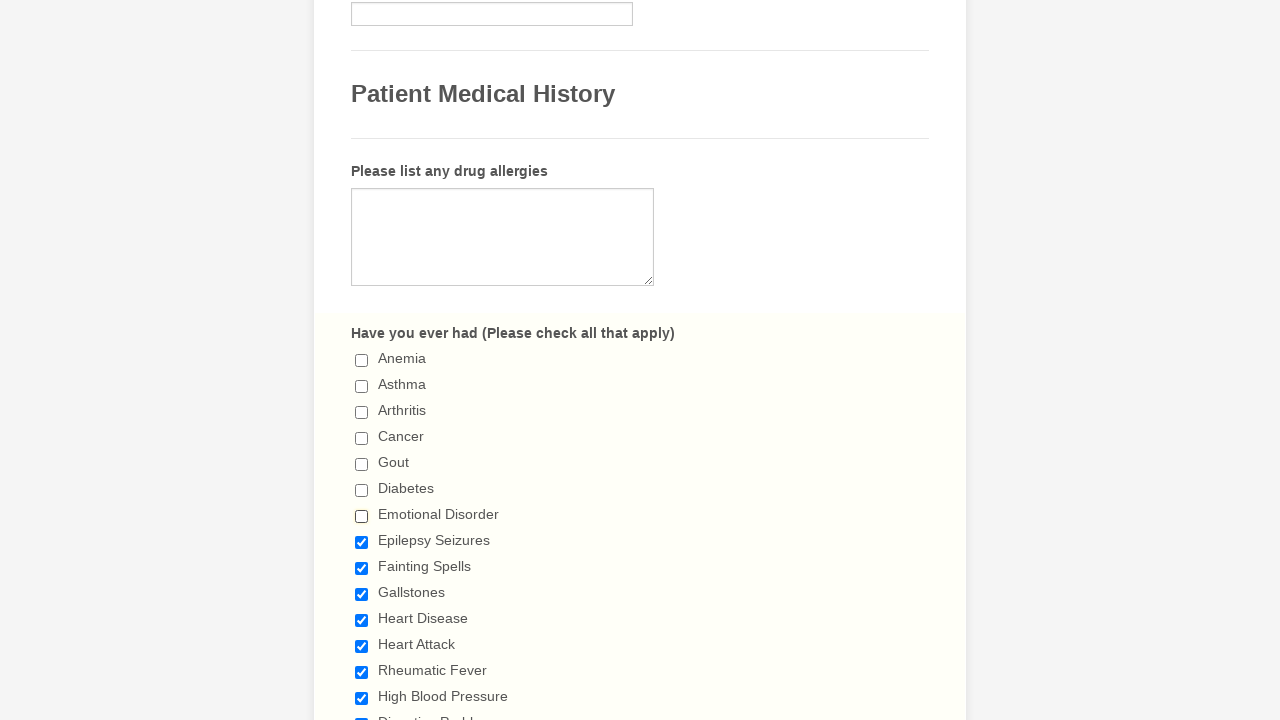

Clicked checkbox to deselect it at (362, 542) on xpath=//input[@type='checkbox'] >> nth=7
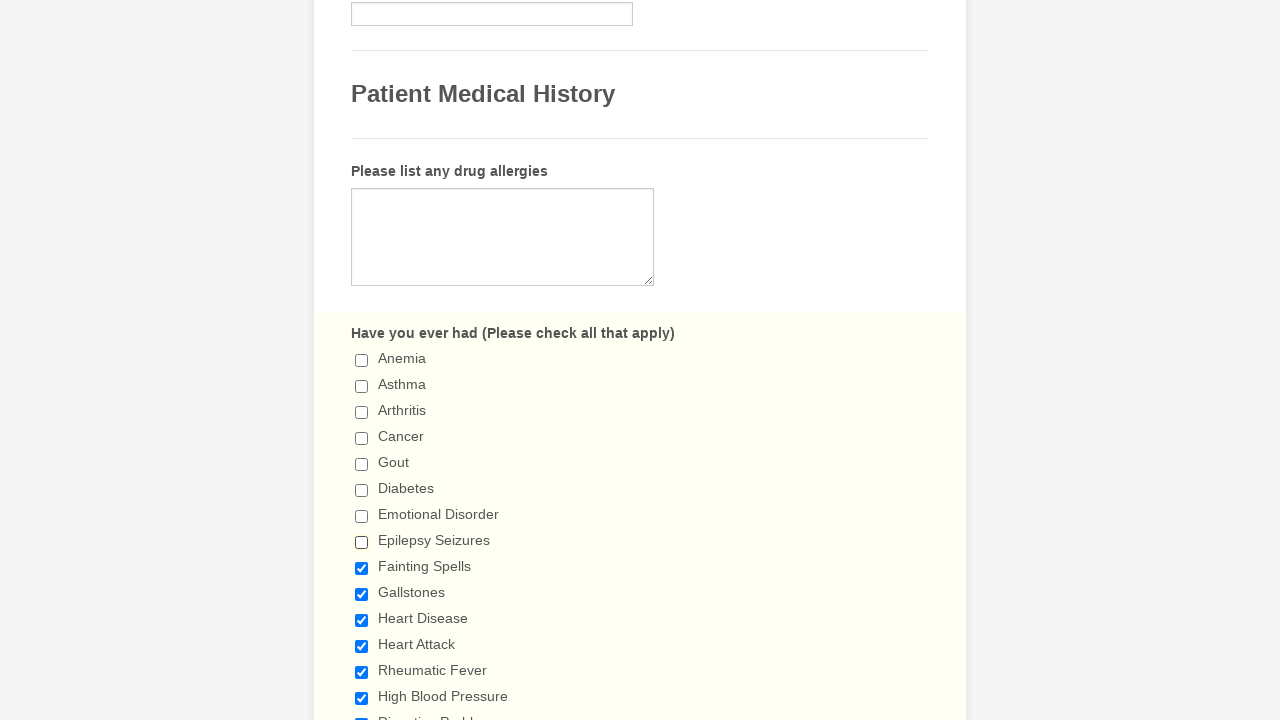

Clicked checkbox to deselect it at (362, 568) on xpath=//input[@type='checkbox'] >> nth=8
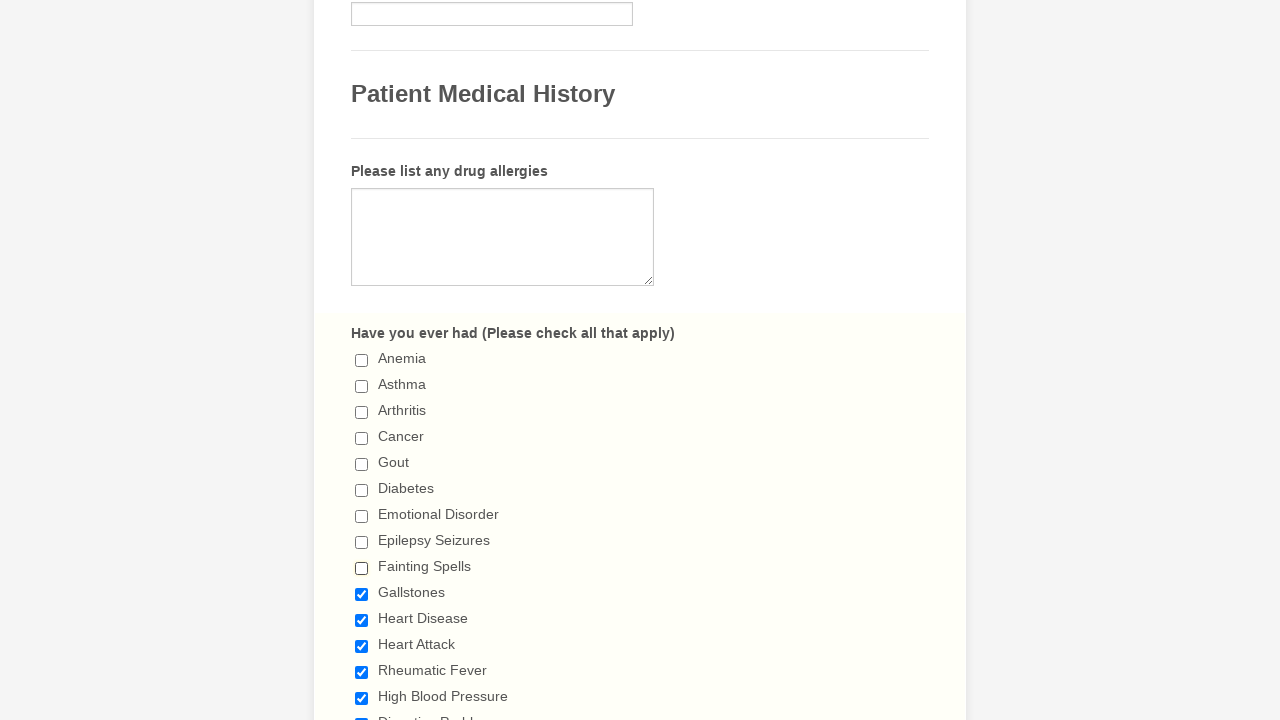

Clicked checkbox to deselect it at (362, 594) on xpath=//input[@type='checkbox'] >> nth=9
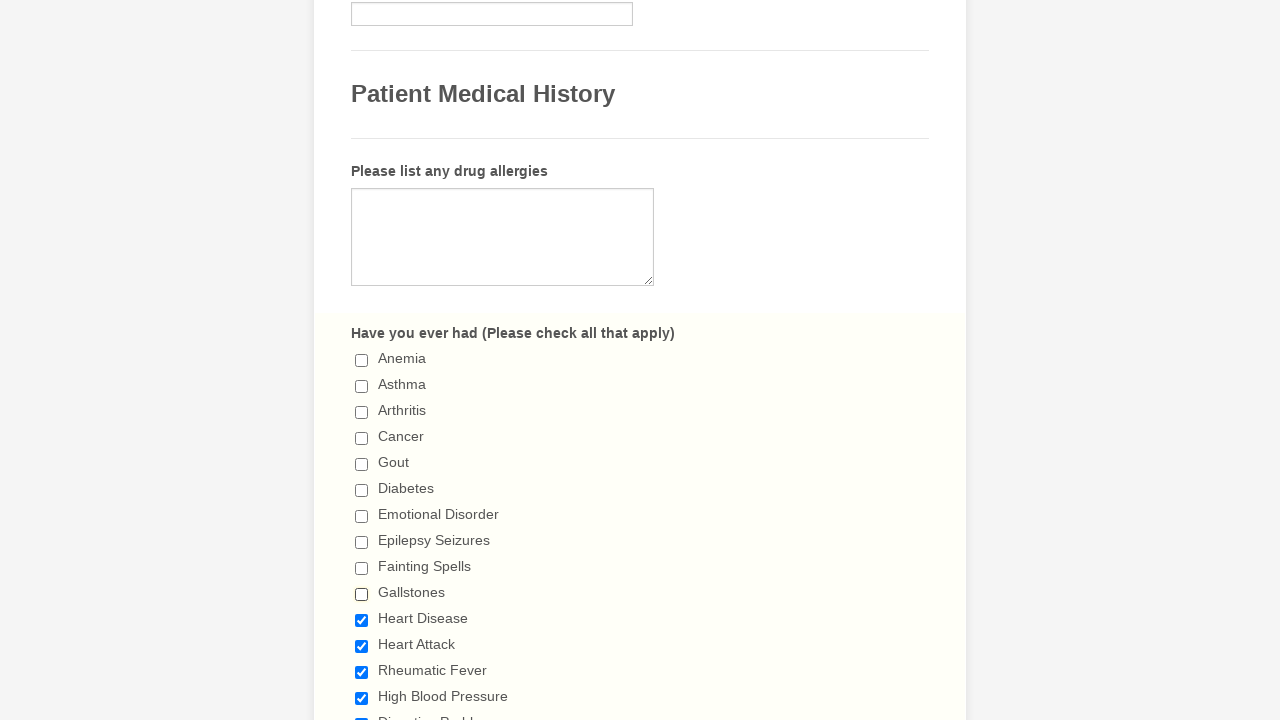

Clicked checkbox to deselect it at (362, 620) on xpath=//input[@type='checkbox'] >> nth=10
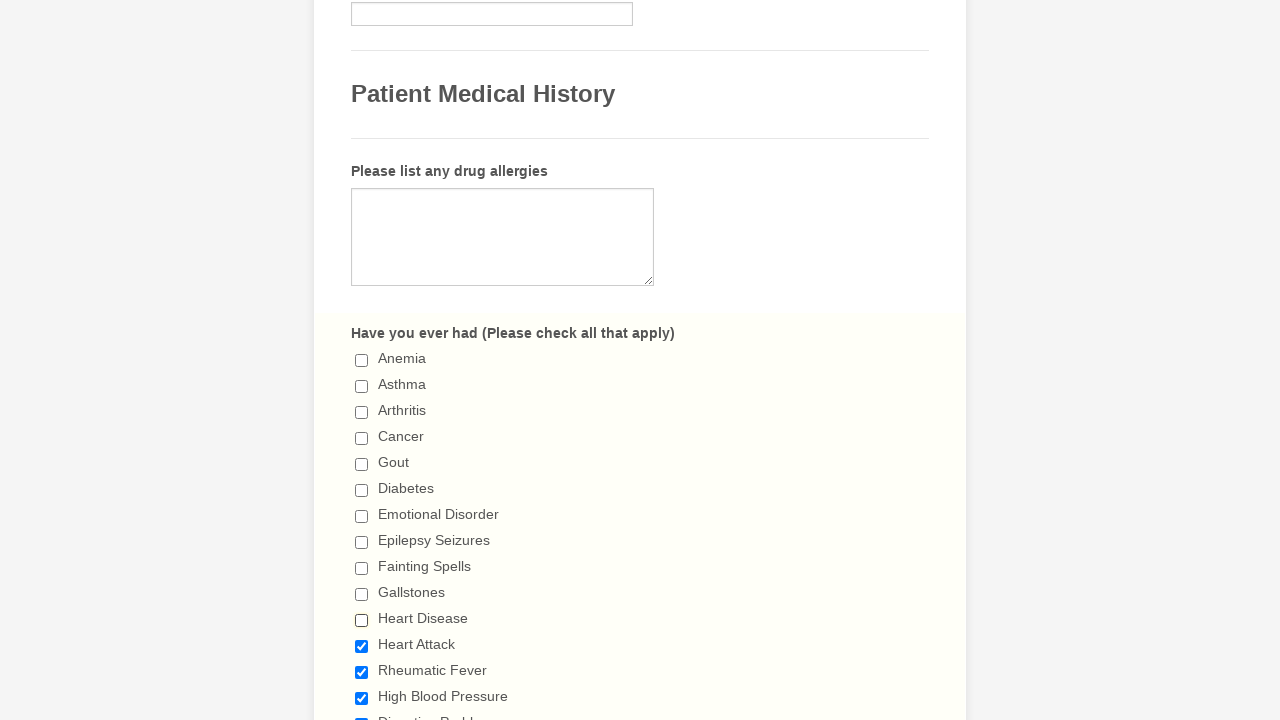

Clicked checkbox to deselect it at (362, 646) on xpath=//input[@type='checkbox'] >> nth=11
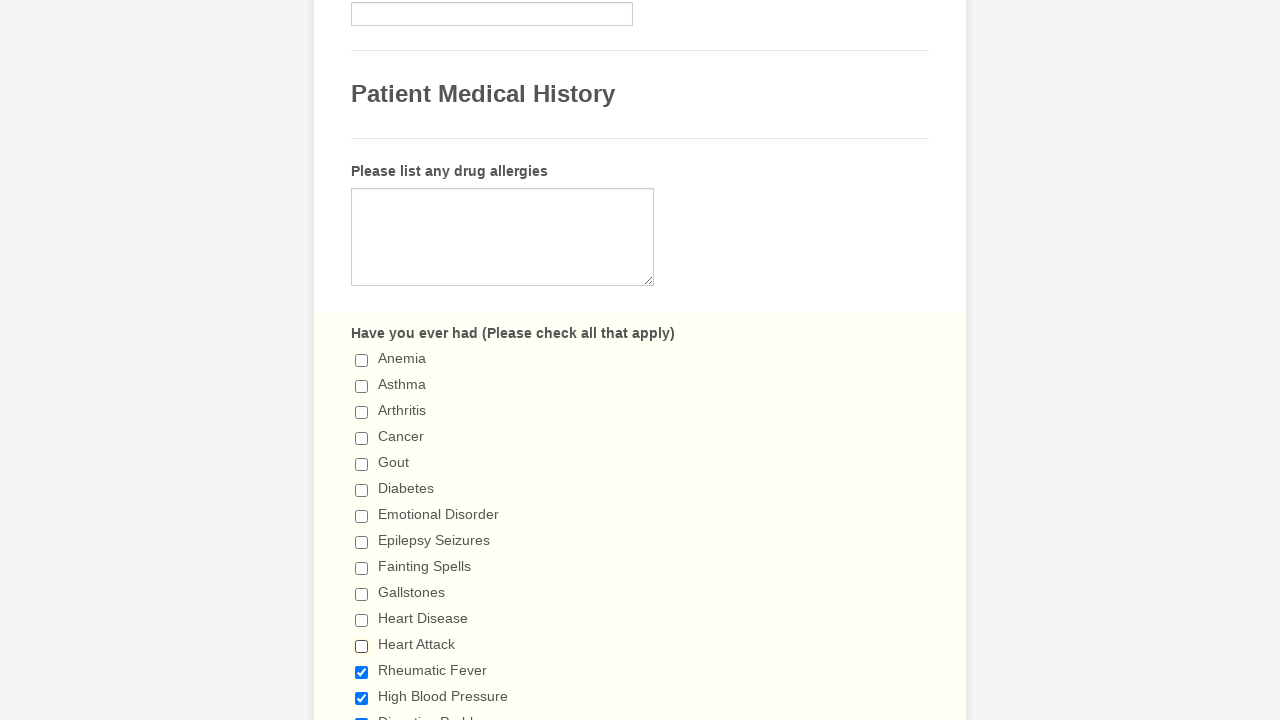

Clicked checkbox to deselect it at (362, 672) on xpath=//input[@type='checkbox'] >> nth=12
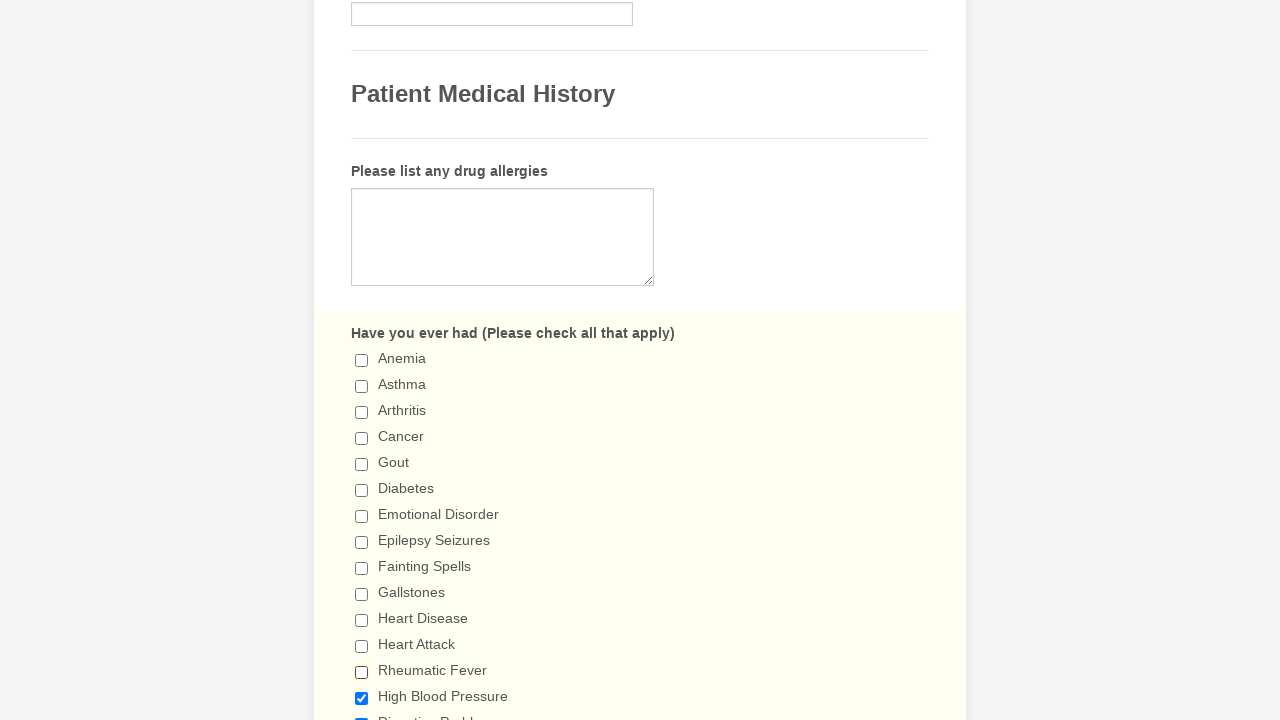

Clicked checkbox to deselect it at (362, 698) on xpath=//input[@type='checkbox'] >> nth=13
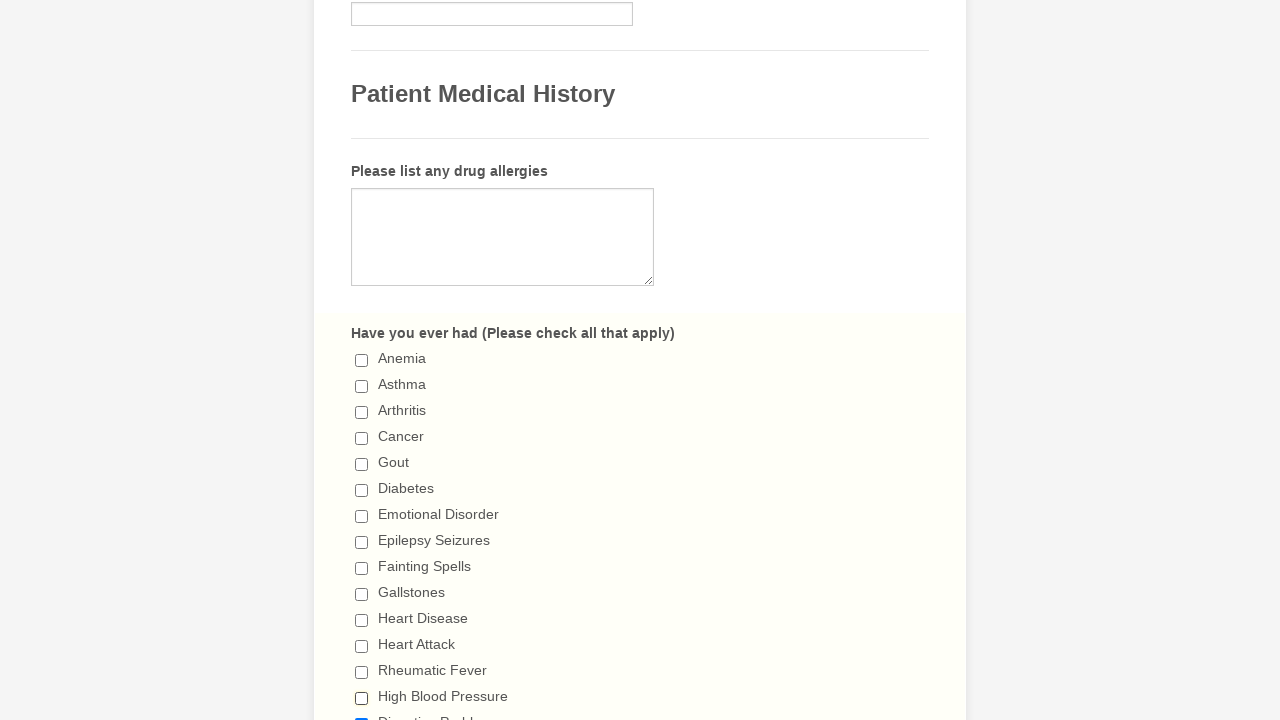

Clicked checkbox to deselect it at (362, 714) on xpath=//input[@type='checkbox'] >> nth=14
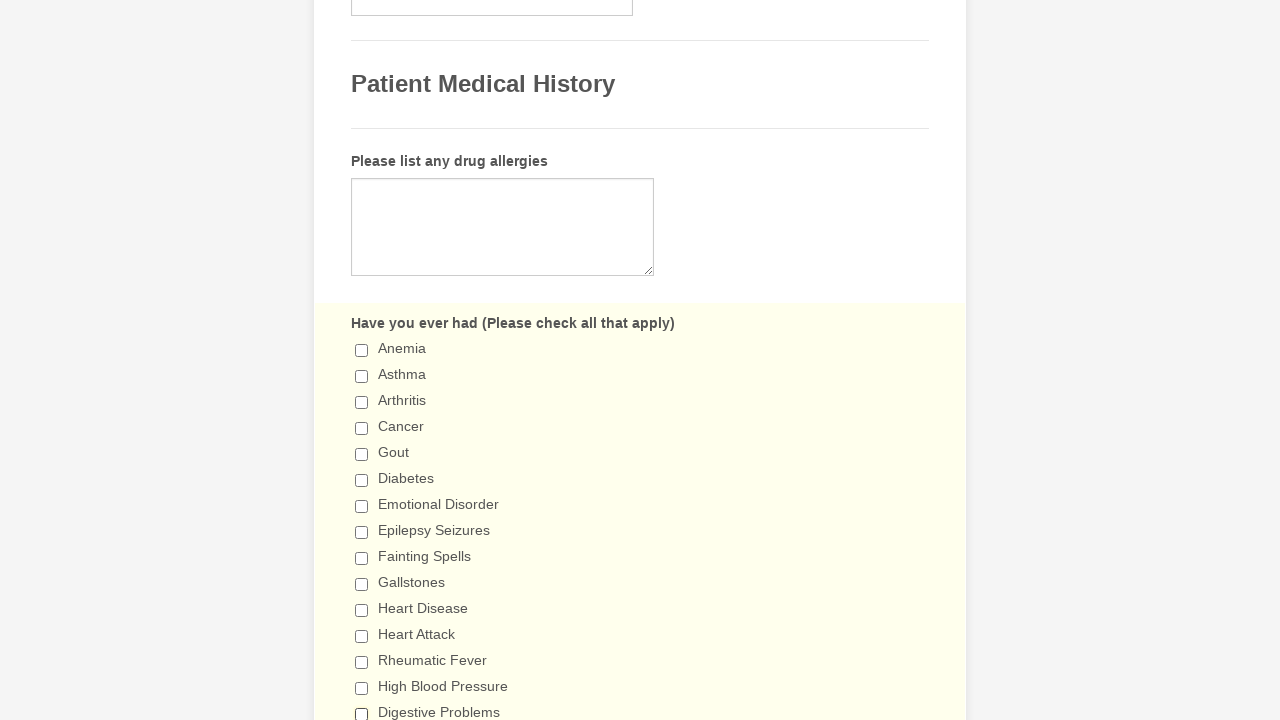

Clicked checkbox to deselect it at (362, 360) on xpath=//input[@type='checkbox'] >> nth=15
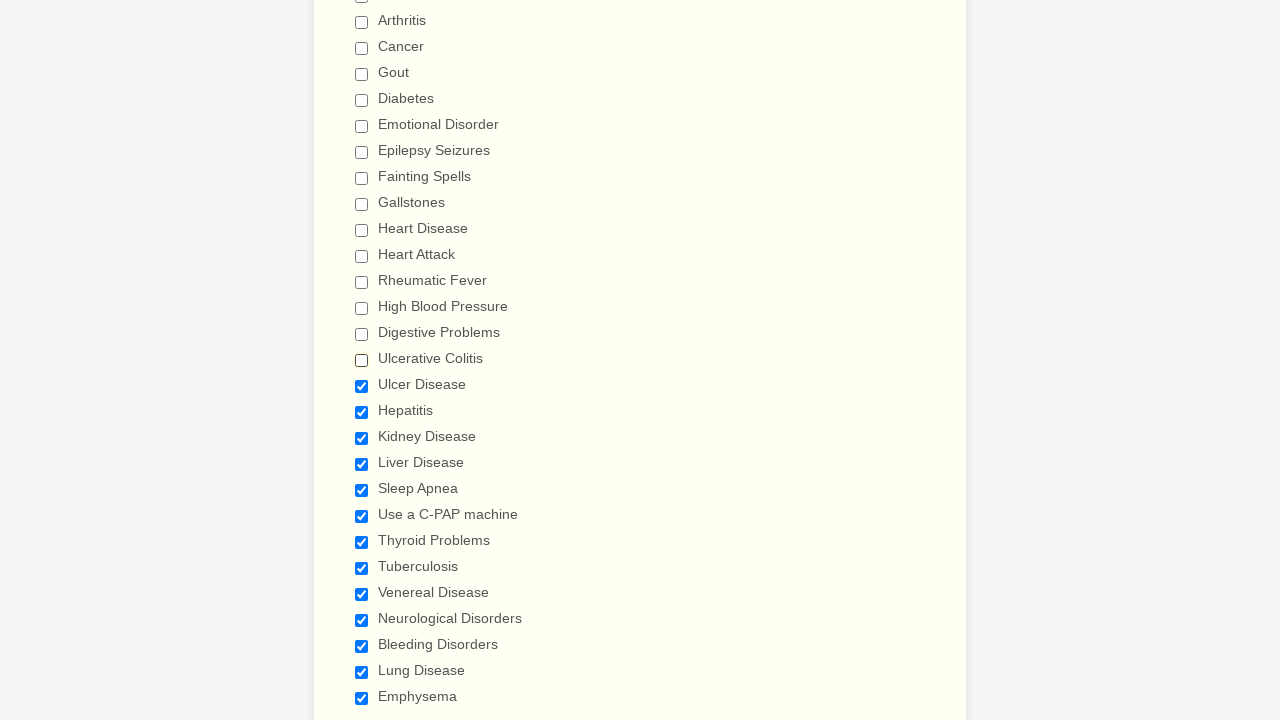

Clicked checkbox to deselect it at (362, 386) on xpath=//input[@type='checkbox'] >> nth=16
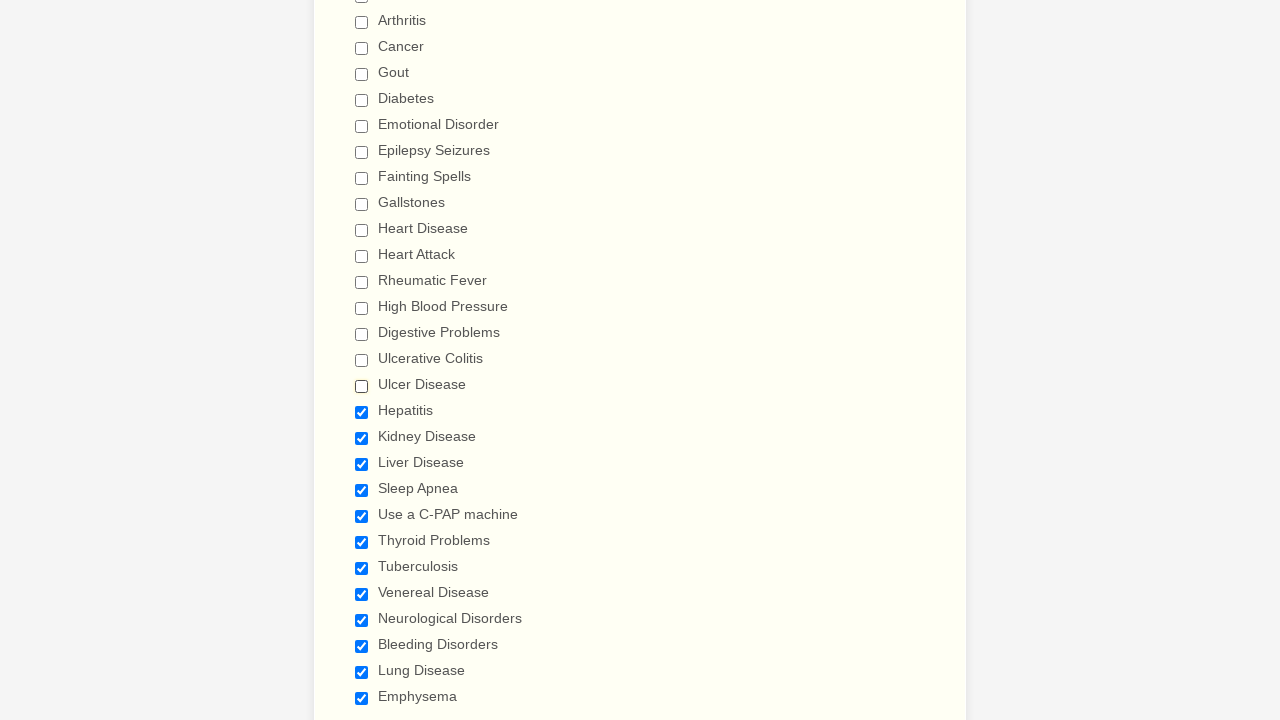

Clicked checkbox to deselect it at (362, 412) on xpath=//input[@type='checkbox'] >> nth=17
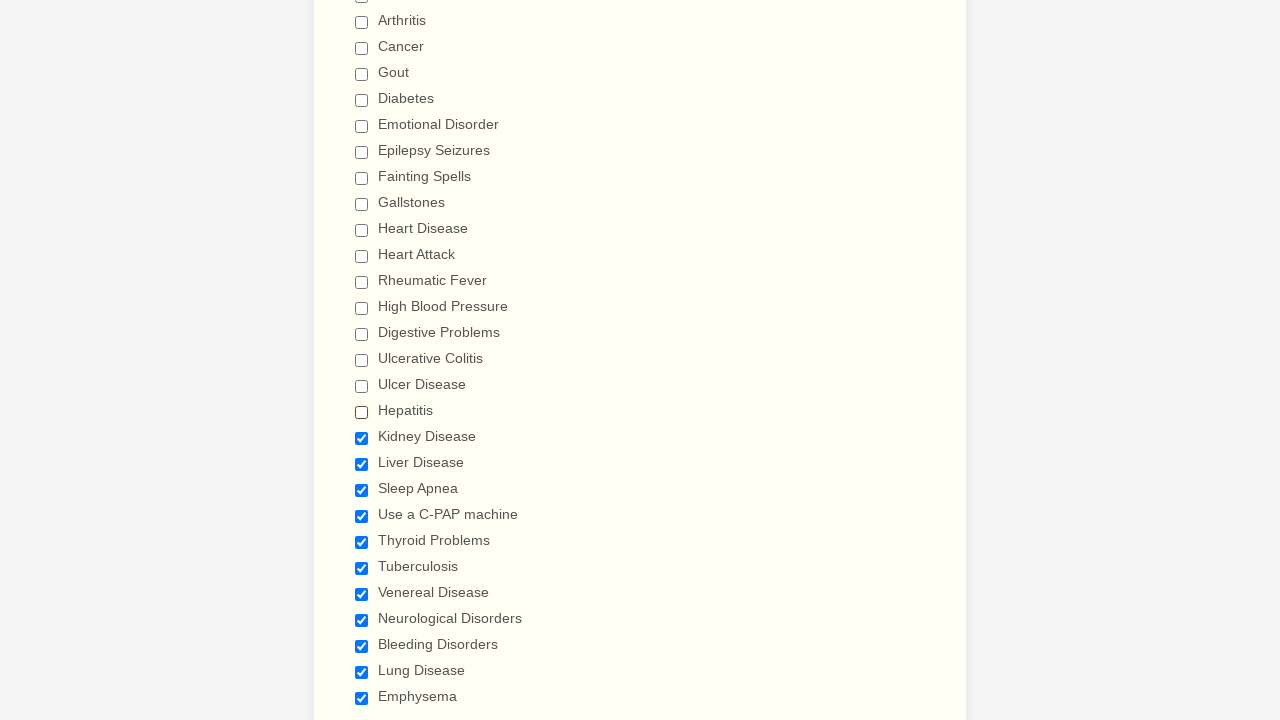

Clicked checkbox to deselect it at (362, 438) on xpath=//input[@type='checkbox'] >> nth=18
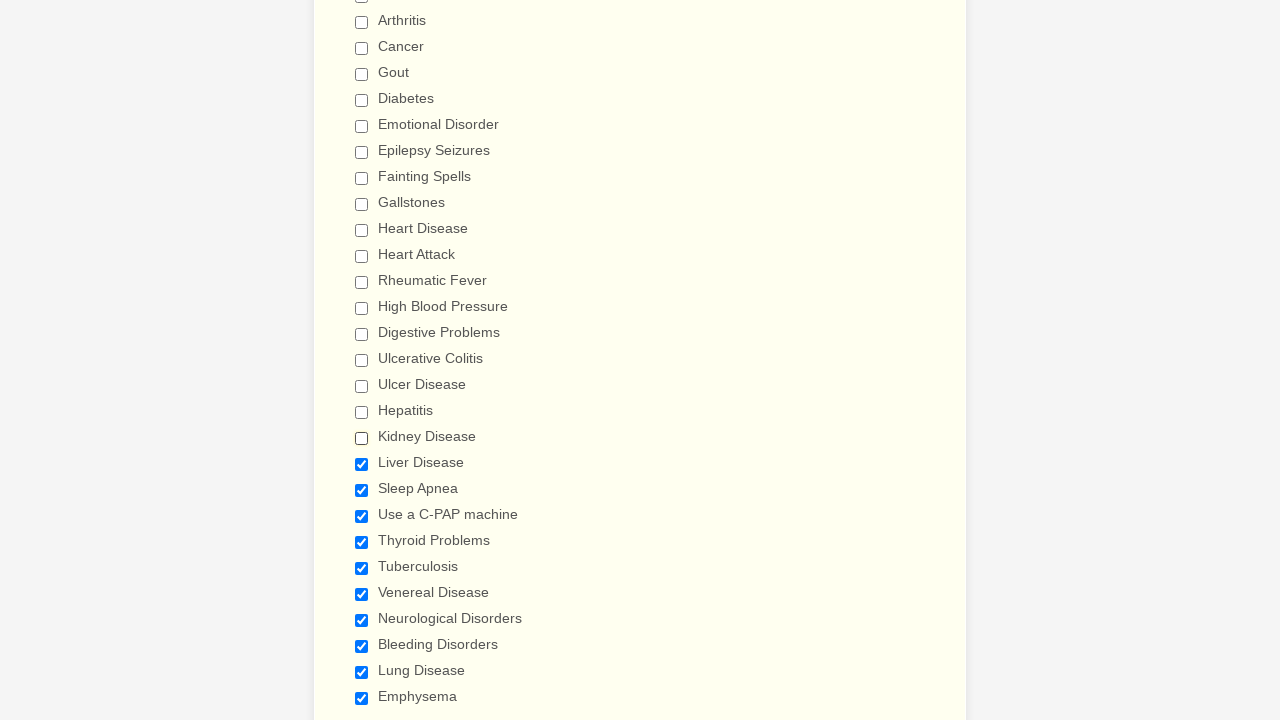

Clicked checkbox to deselect it at (362, 464) on xpath=//input[@type='checkbox'] >> nth=19
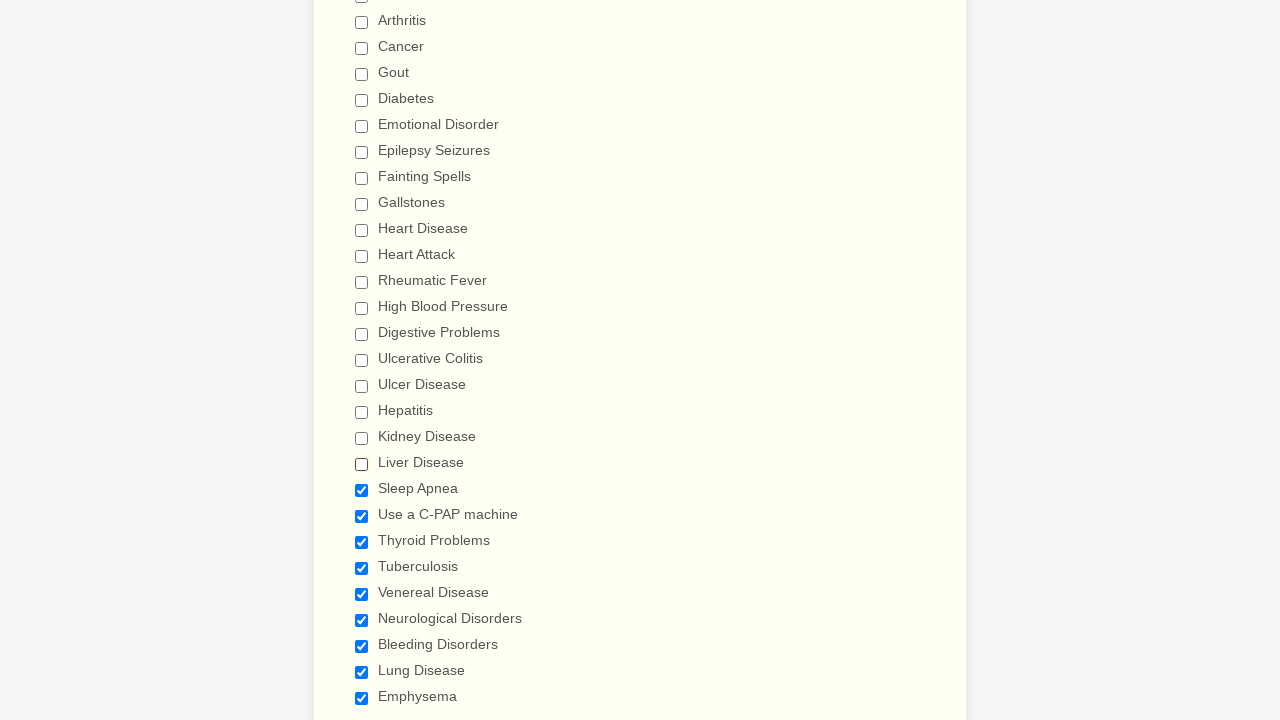

Clicked checkbox to deselect it at (362, 490) on xpath=//input[@type='checkbox'] >> nth=20
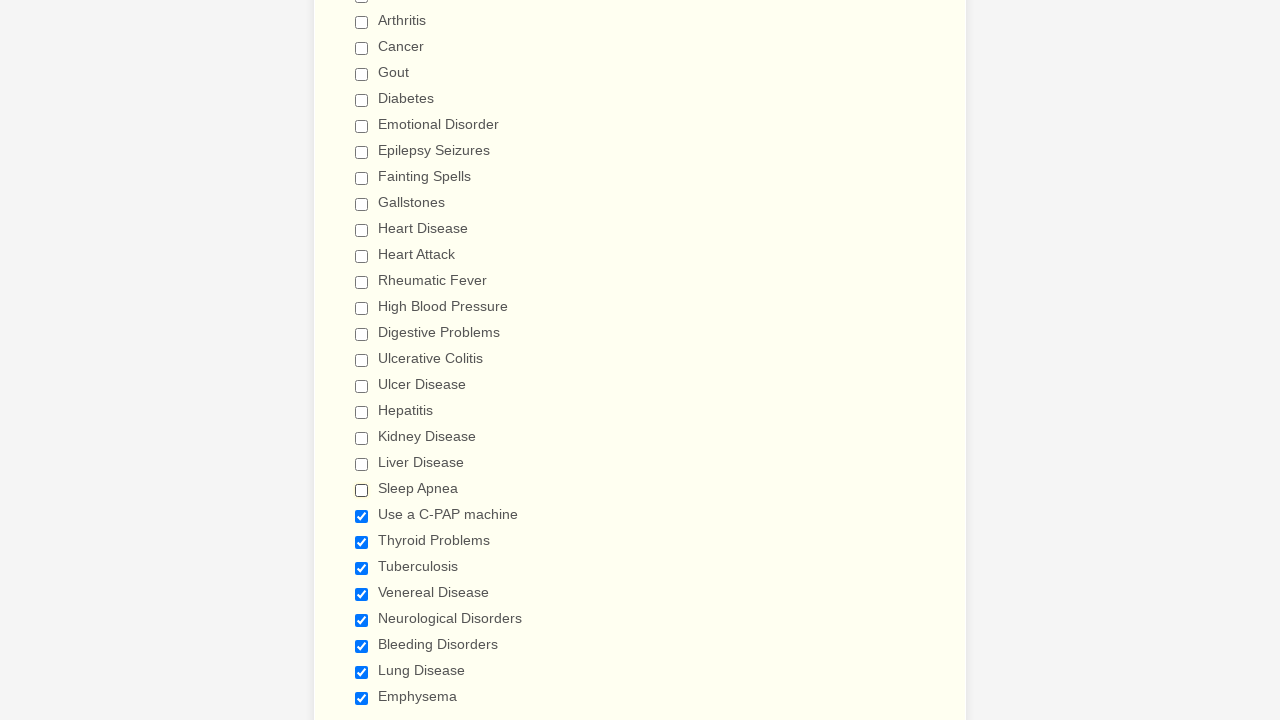

Clicked checkbox to deselect it at (362, 516) on xpath=//input[@type='checkbox'] >> nth=21
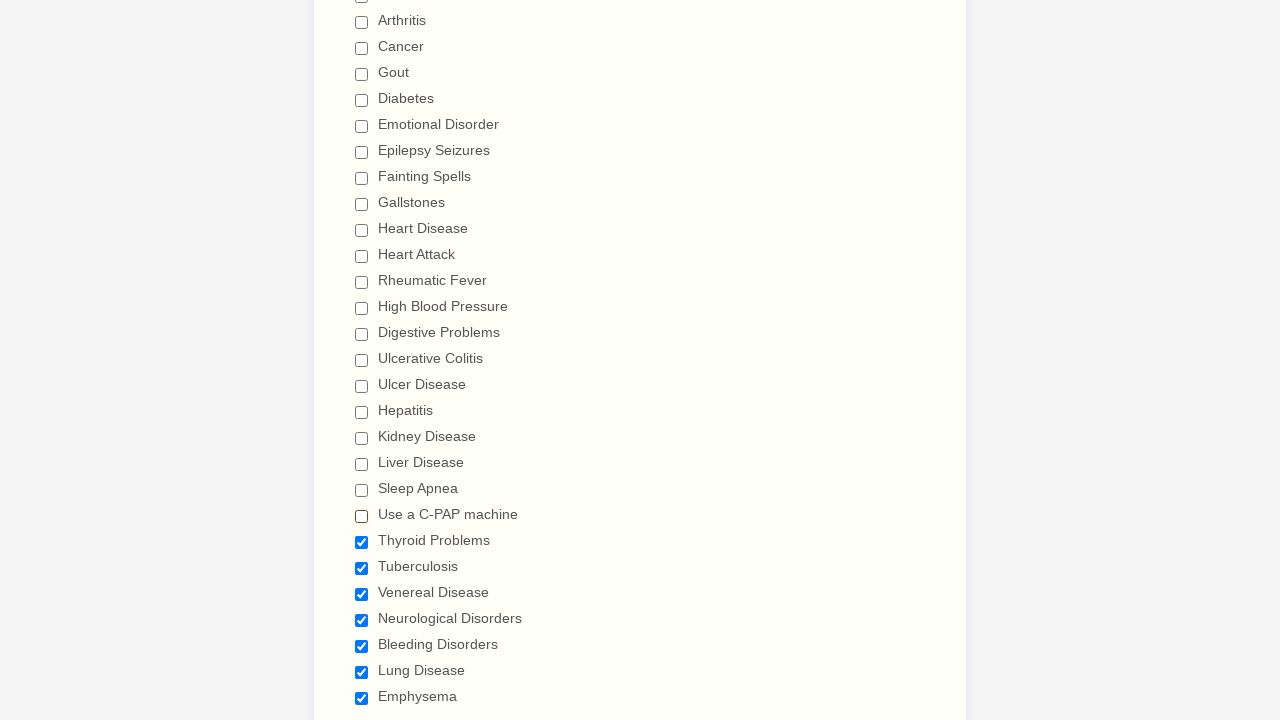

Clicked checkbox to deselect it at (362, 542) on xpath=//input[@type='checkbox'] >> nth=22
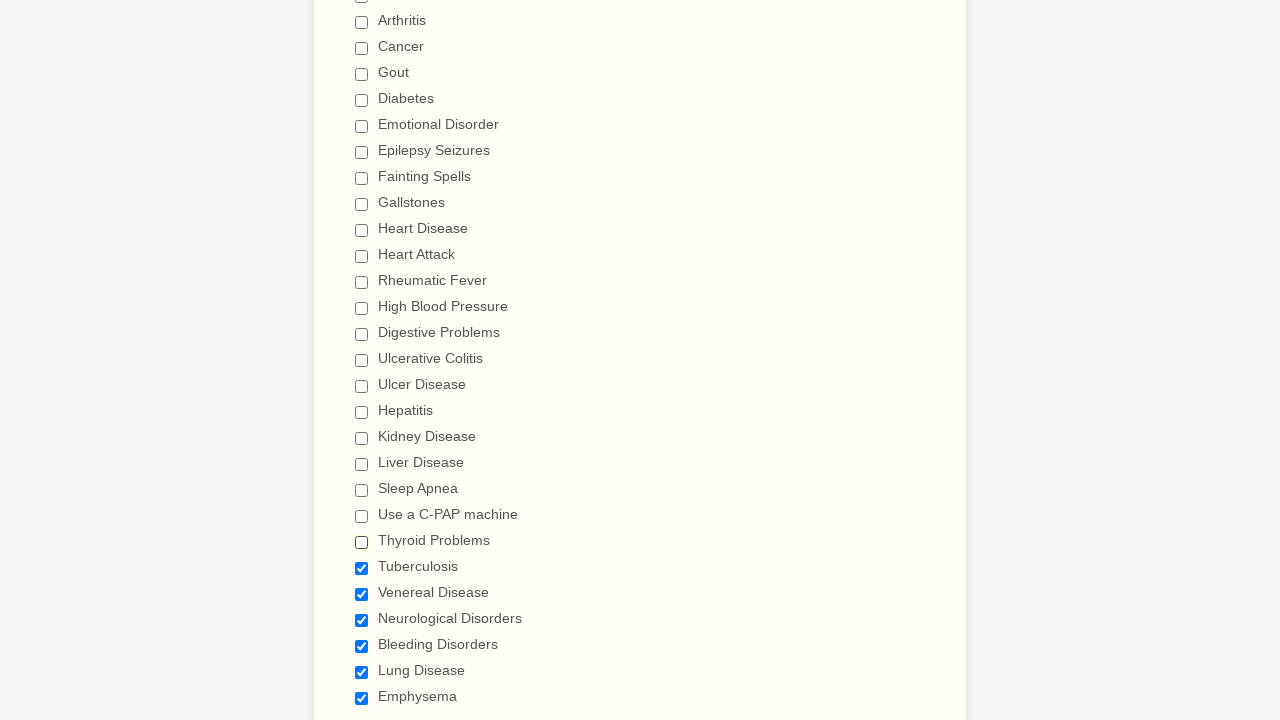

Clicked checkbox to deselect it at (362, 568) on xpath=//input[@type='checkbox'] >> nth=23
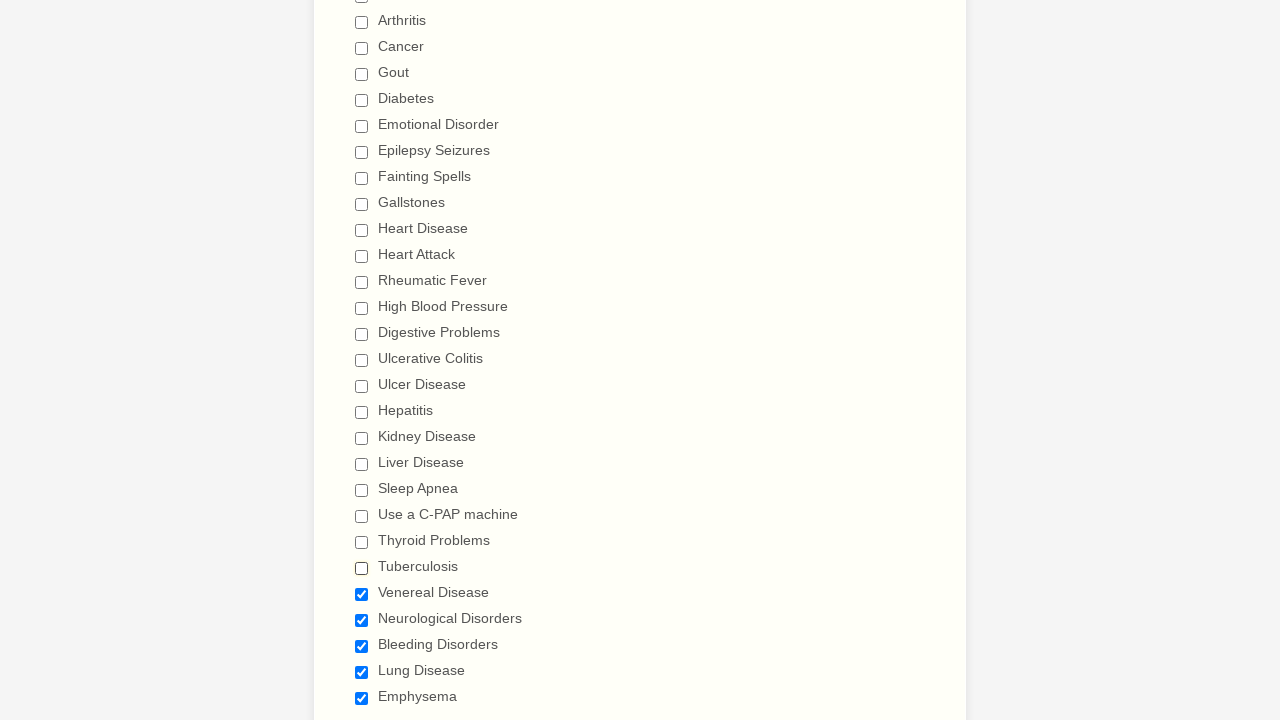

Clicked checkbox to deselect it at (362, 594) on xpath=//input[@type='checkbox'] >> nth=24
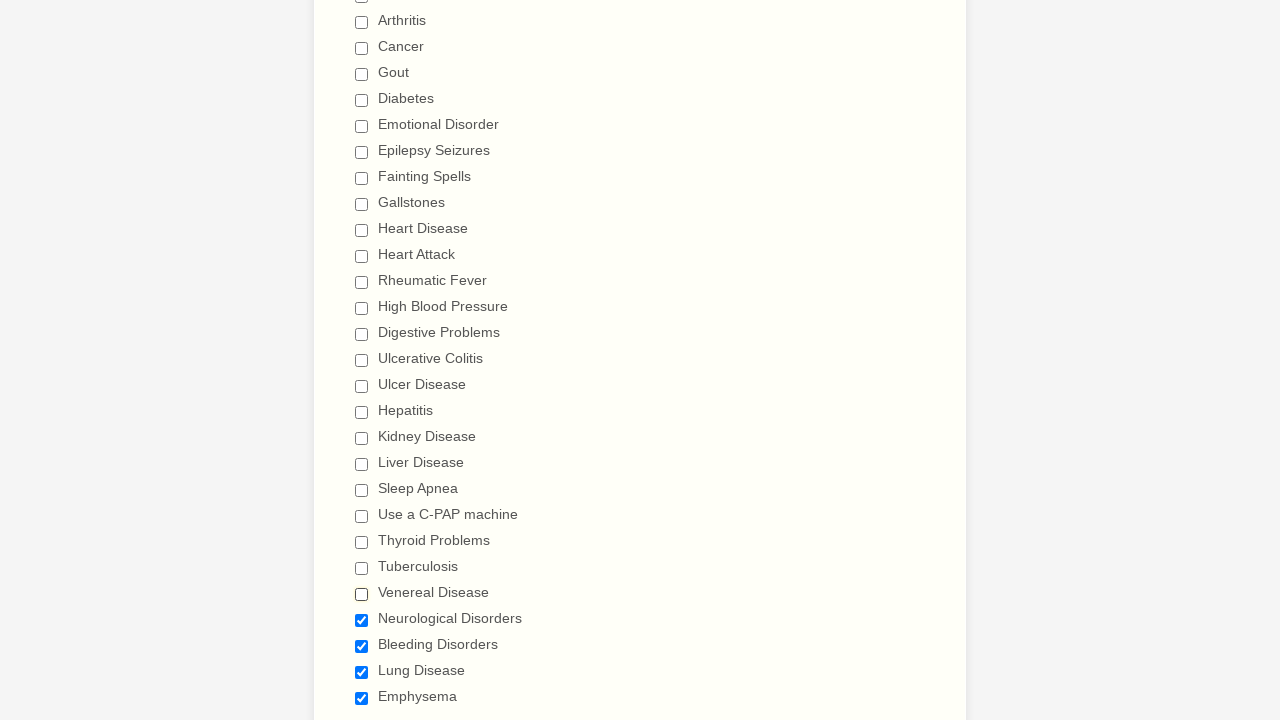

Clicked checkbox to deselect it at (362, 620) on xpath=//input[@type='checkbox'] >> nth=25
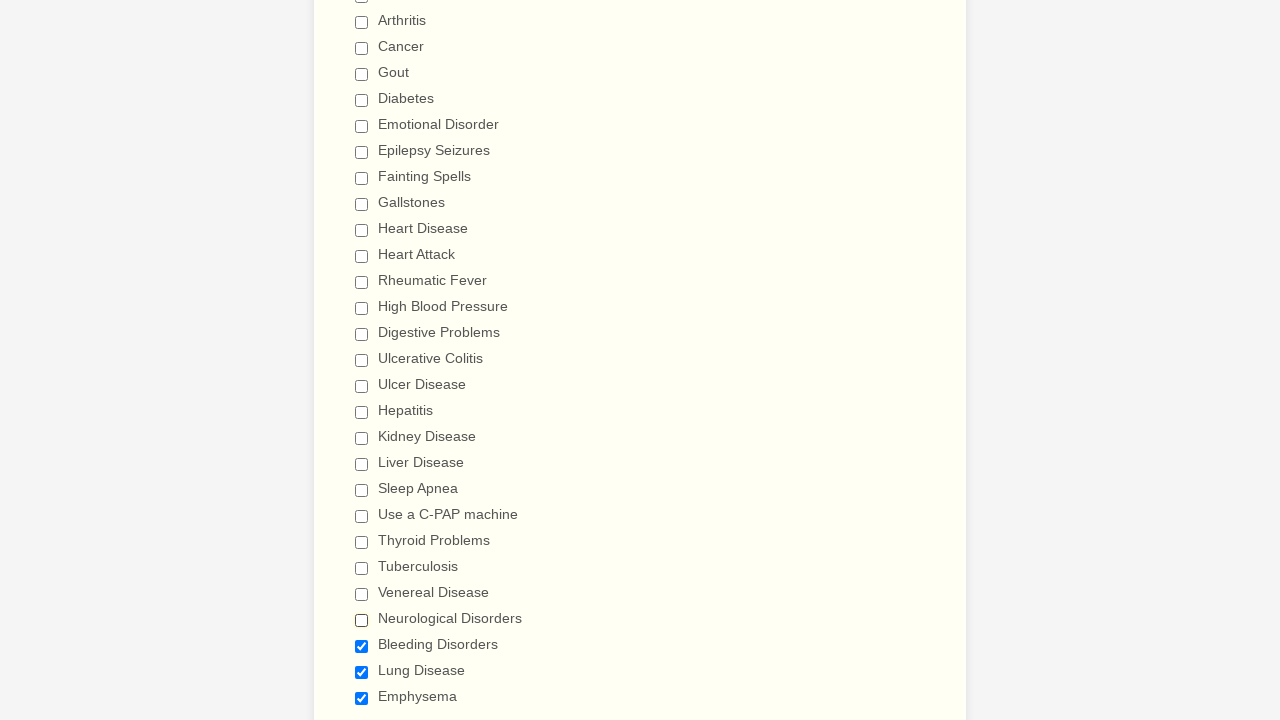

Clicked checkbox to deselect it at (362, 646) on xpath=//input[@type='checkbox'] >> nth=26
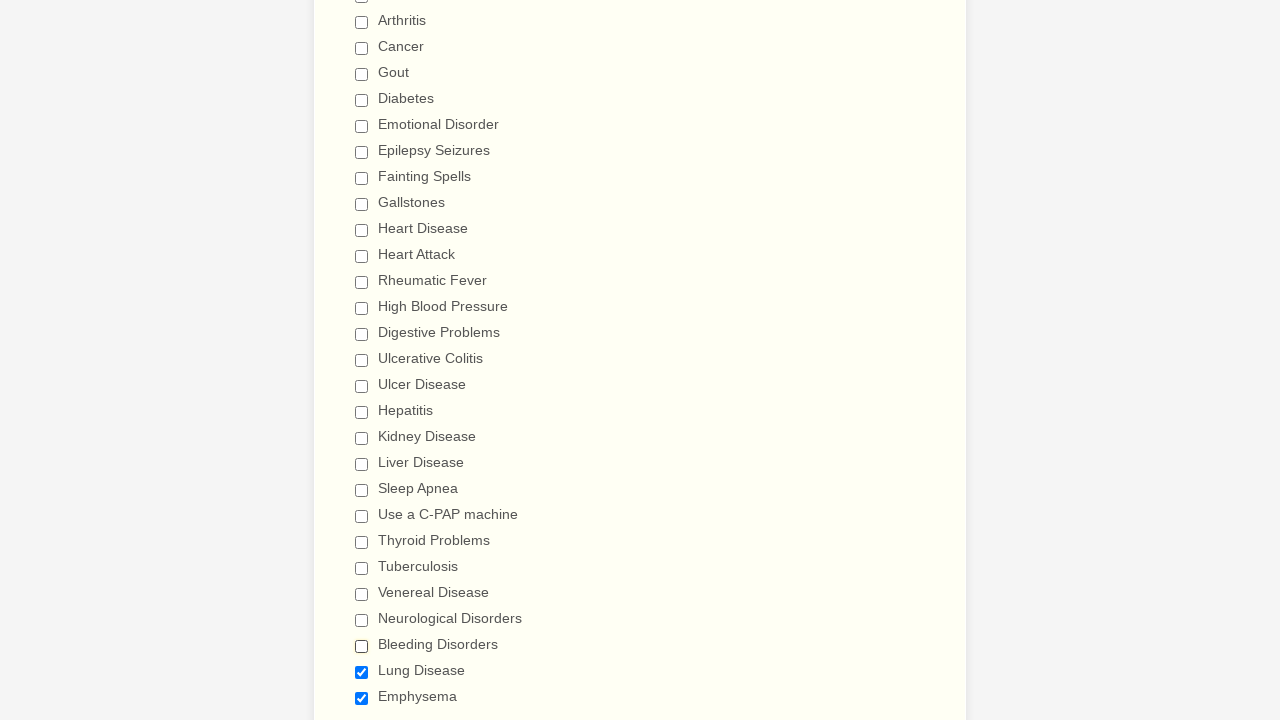

Clicked checkbox to deselect it at (362, 672) on xpath=//input[@type='checkbox'] >> nth=27
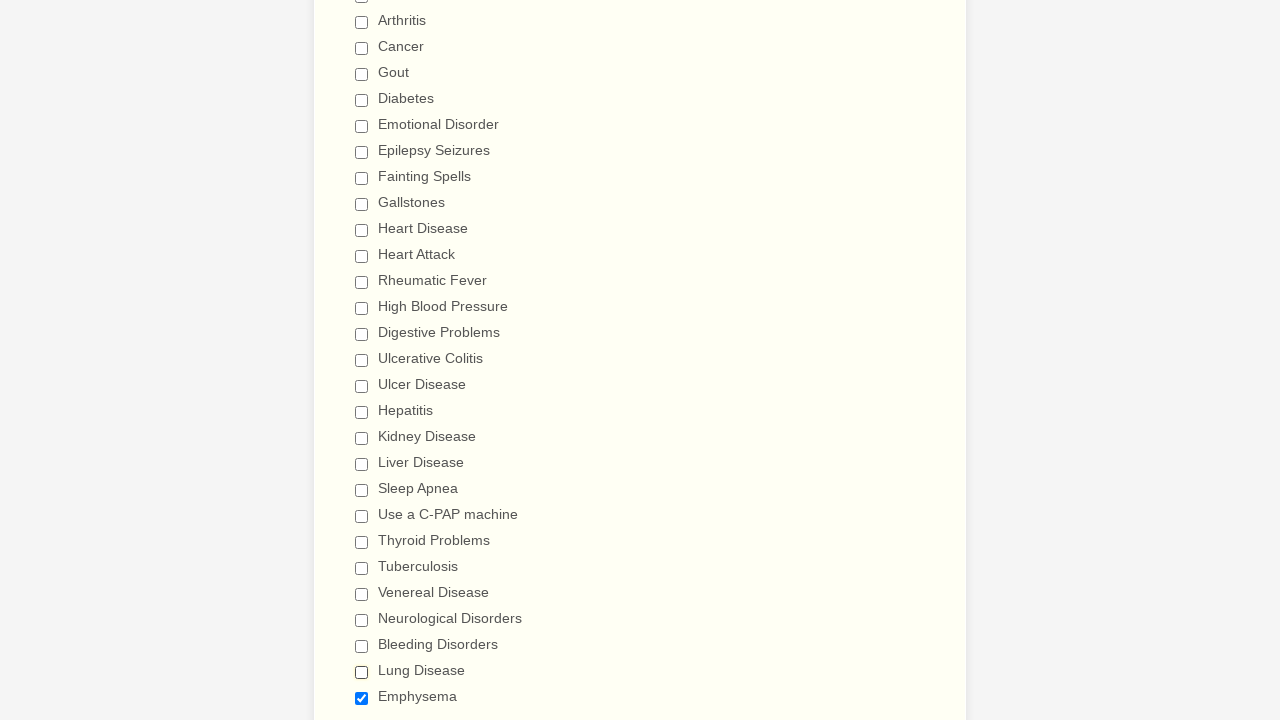

Clicked checkbox to deselect it at (362, 698) on xpath=//input[@type='checkbox'] >> nth=28
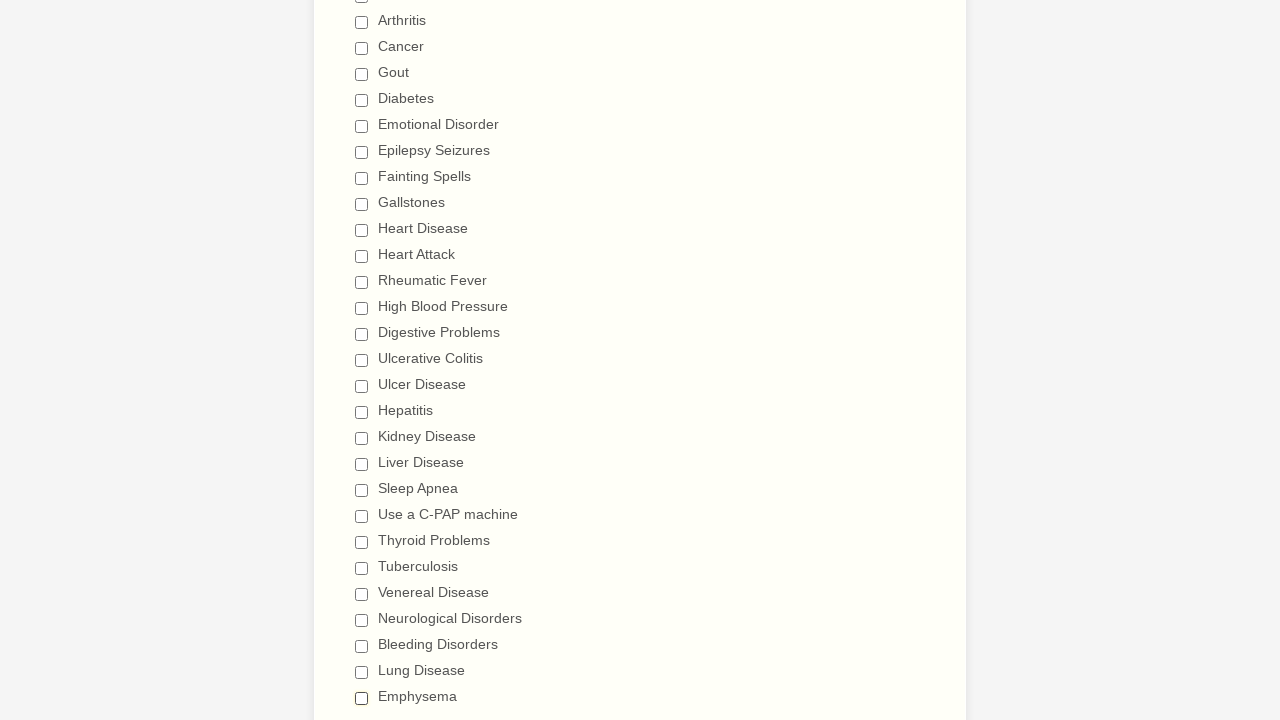

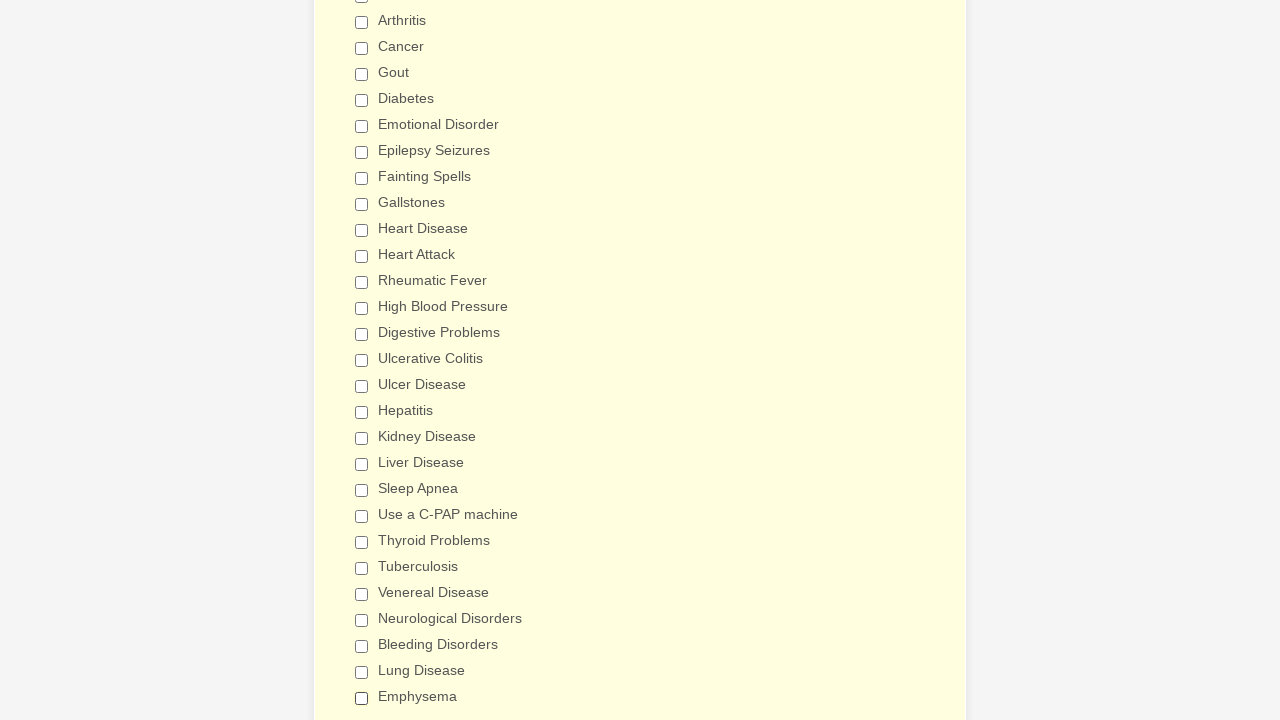